Tests a to-do application by adding 5 new items to the list and then marking all 10 items (5 existing + 5 new) as completed by clicking their checkboxes.

Starting URL: https://lambdatest.github.io/sample-todo-app/

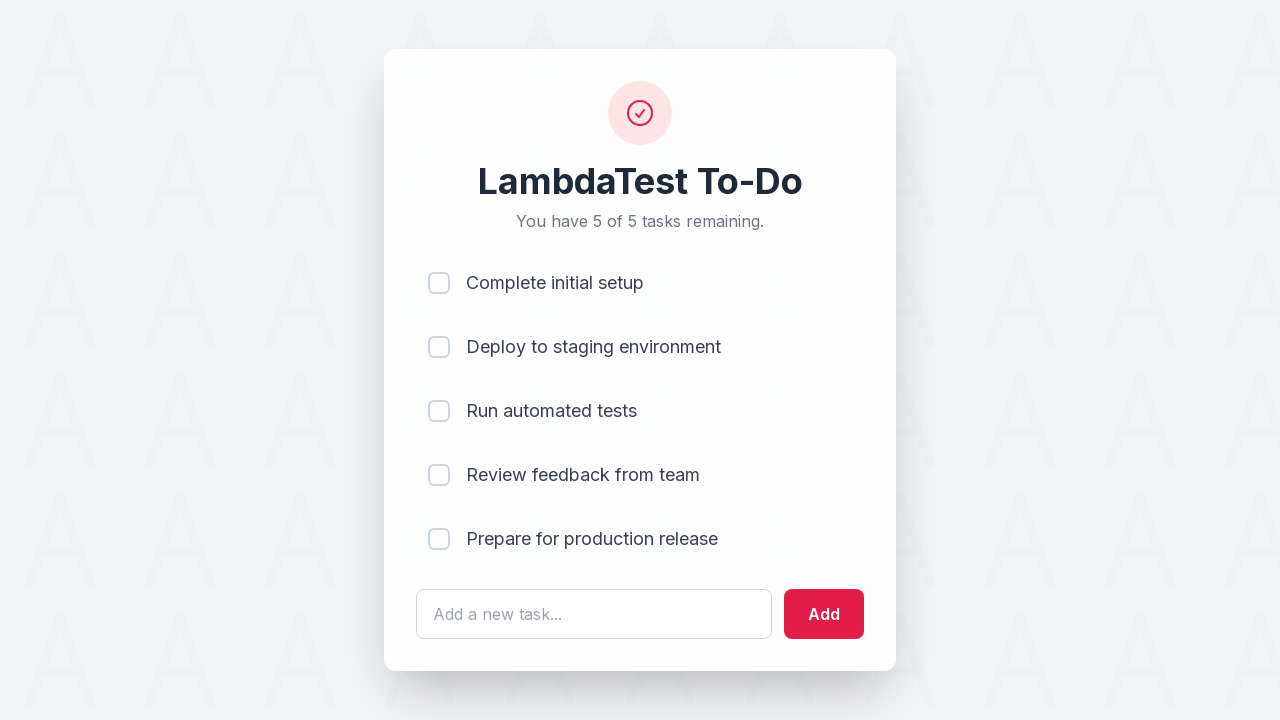

Waited for todo text input field to load
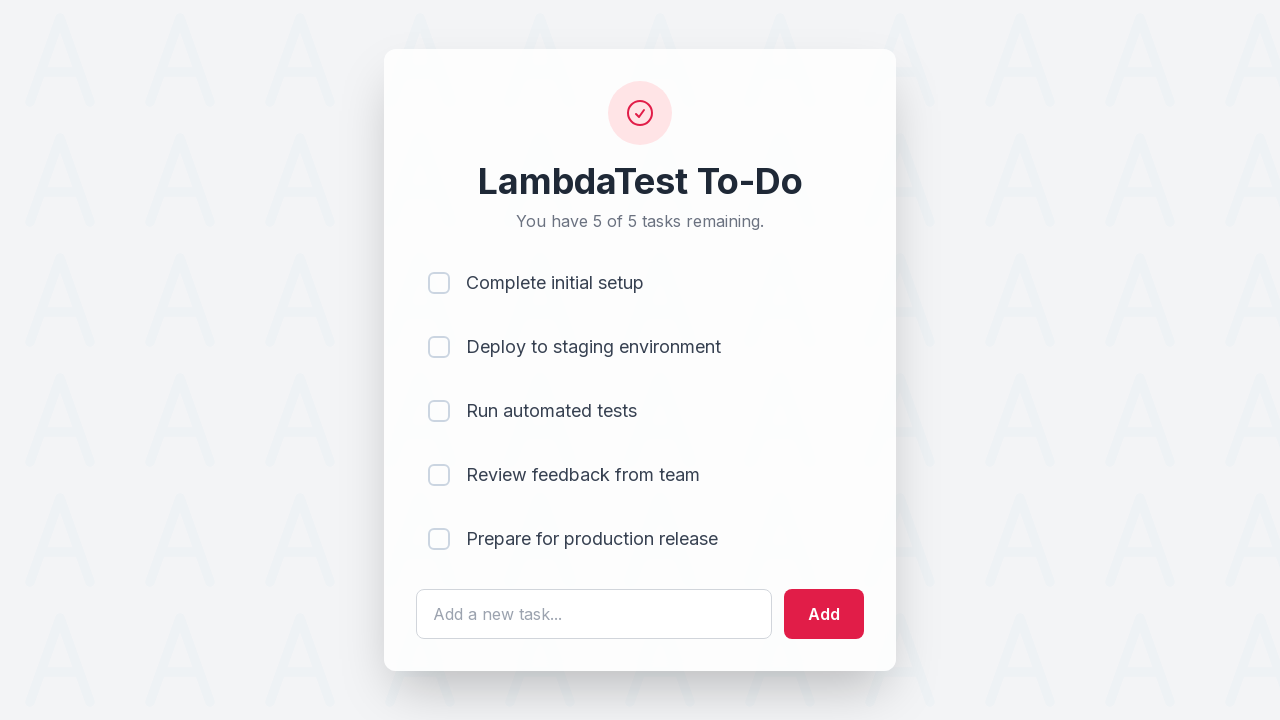

Clicked todo text input field for item 1 at (594, 614) on #sampletodotext
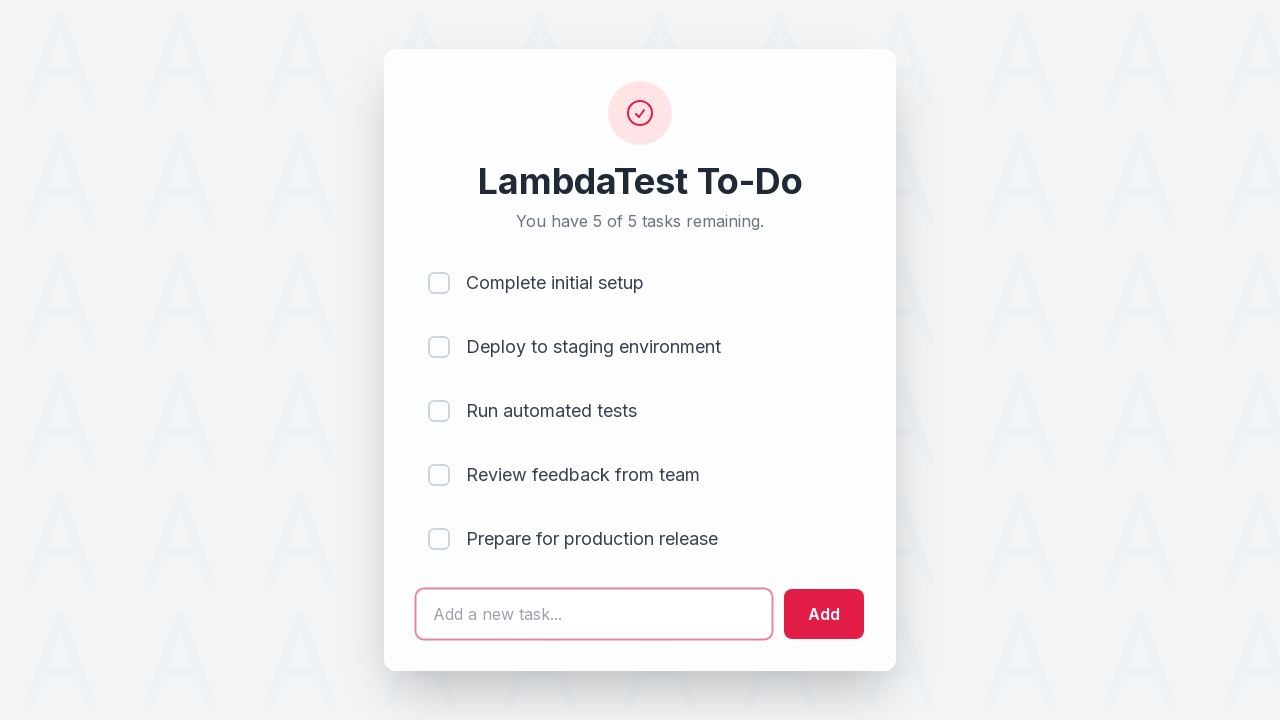

Filled text field with 'Adding a new item 1' on #sampletodotext
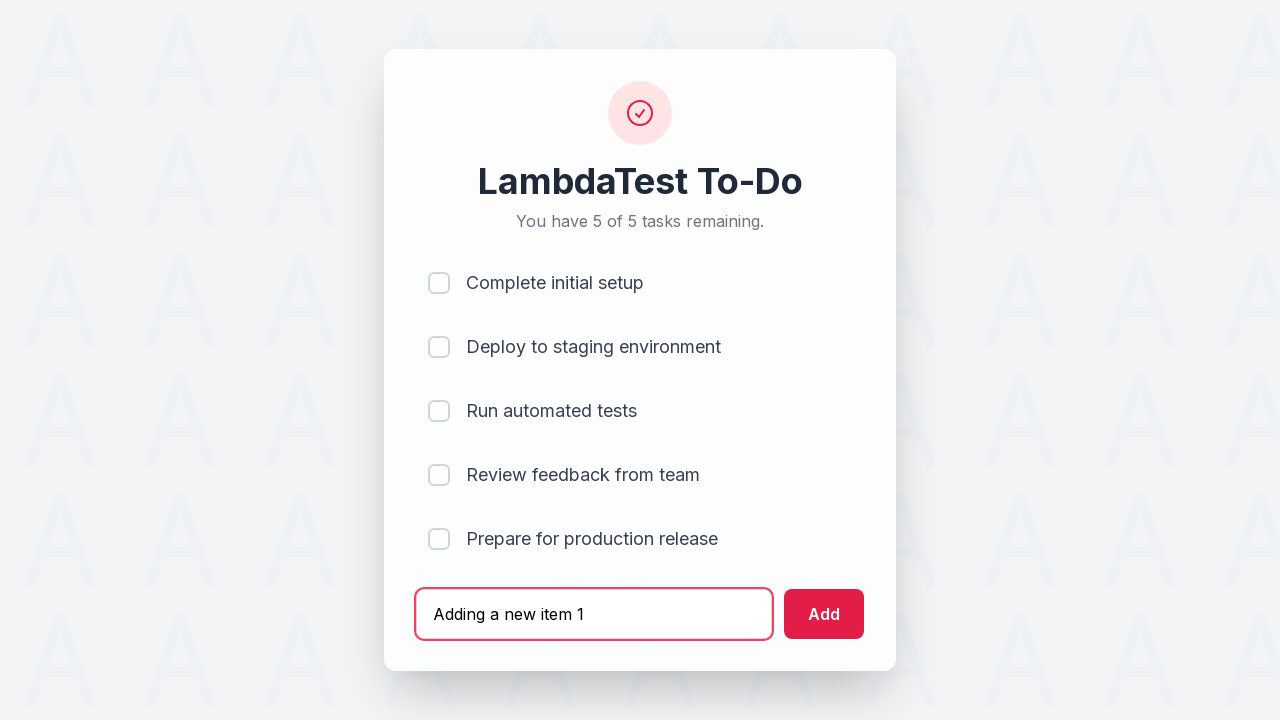

Pressed Enter to add new item 1 to the list on #sampletodotext
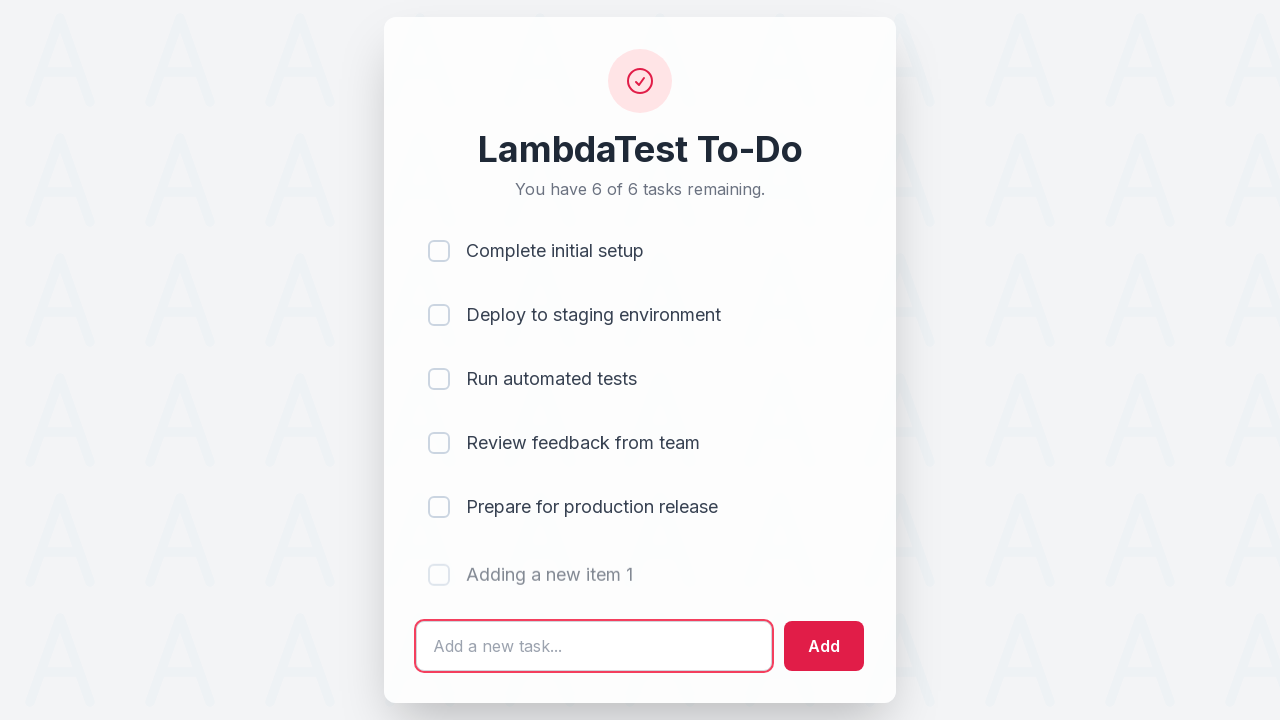

Waited for item 1 to be added to the list
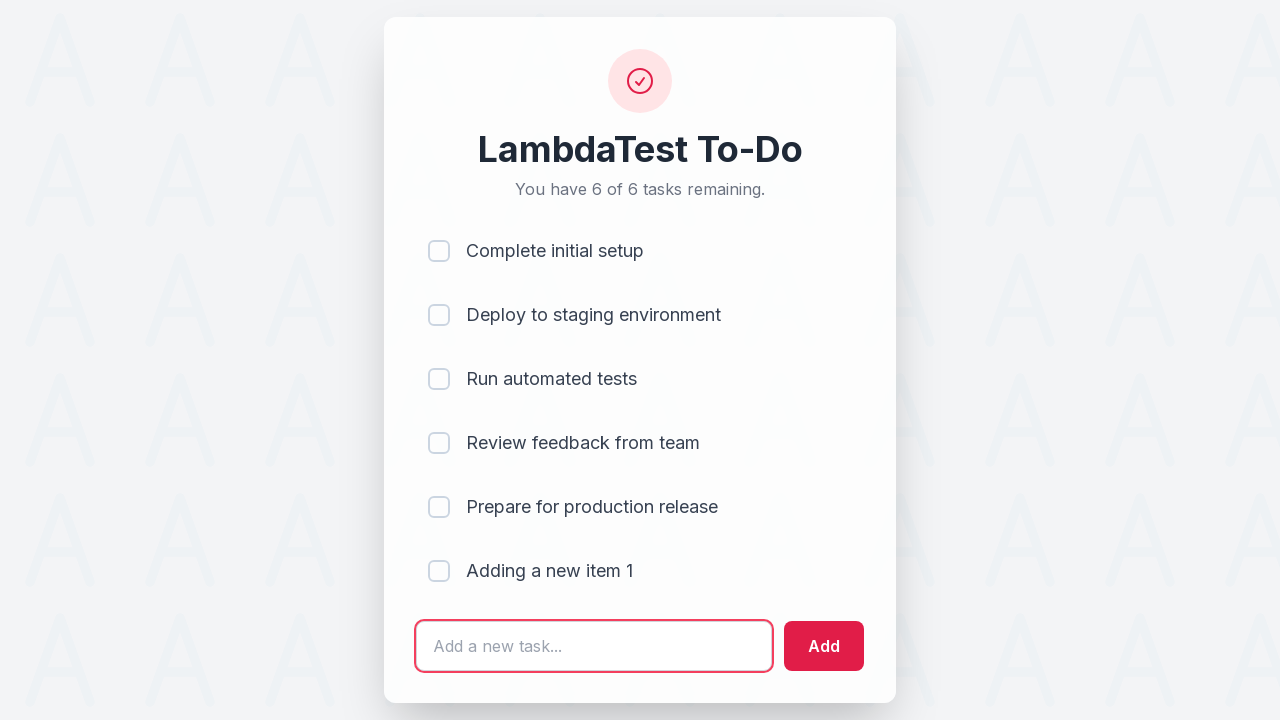

Clicked todo text input field for item 2 at (594, 646) on #sampletodotext
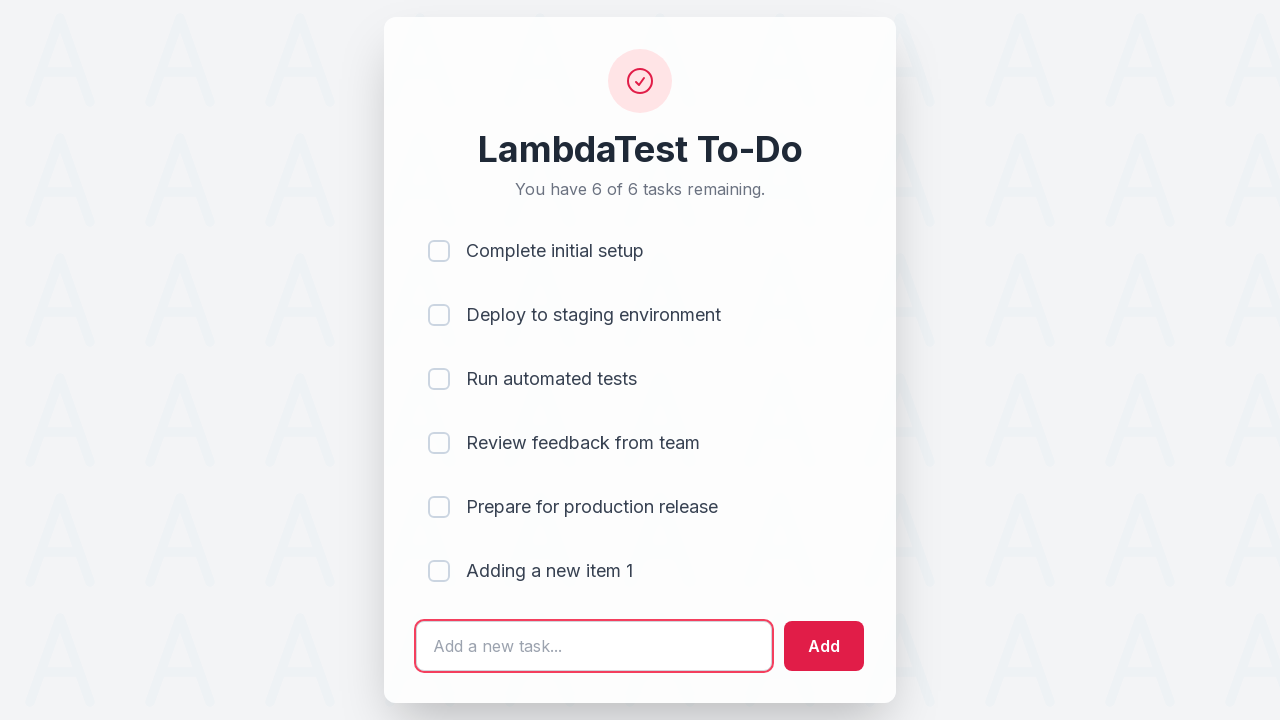

Filled text field with 'Adding a new item 2' on #sampletodotext
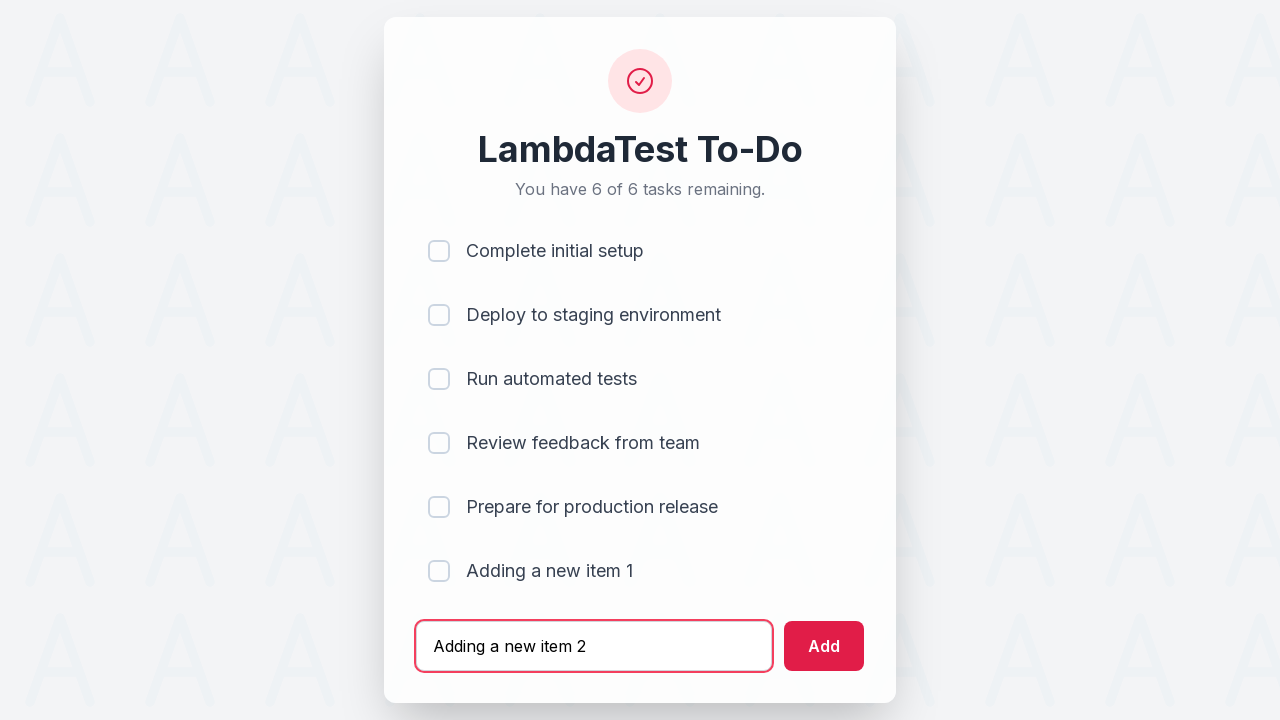

Pressed Enter to add new item 2 to the list on #sampletodotext
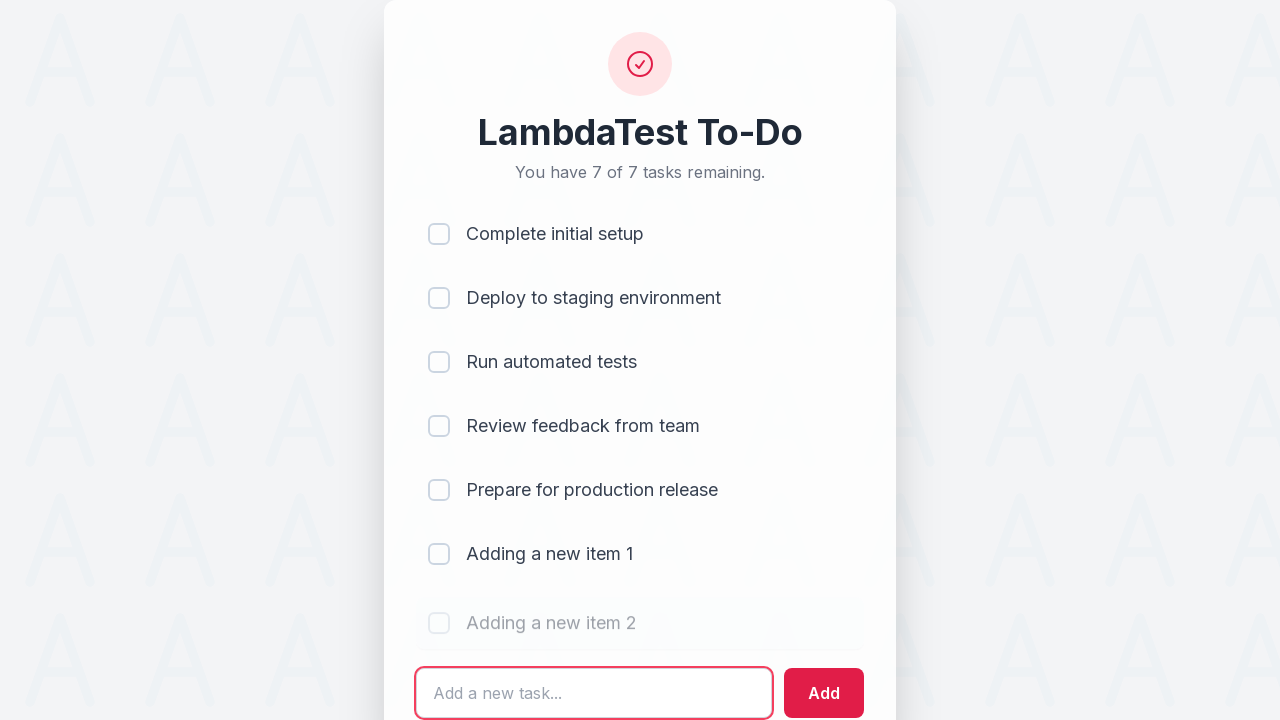

Waited for item 2 to be added to the list
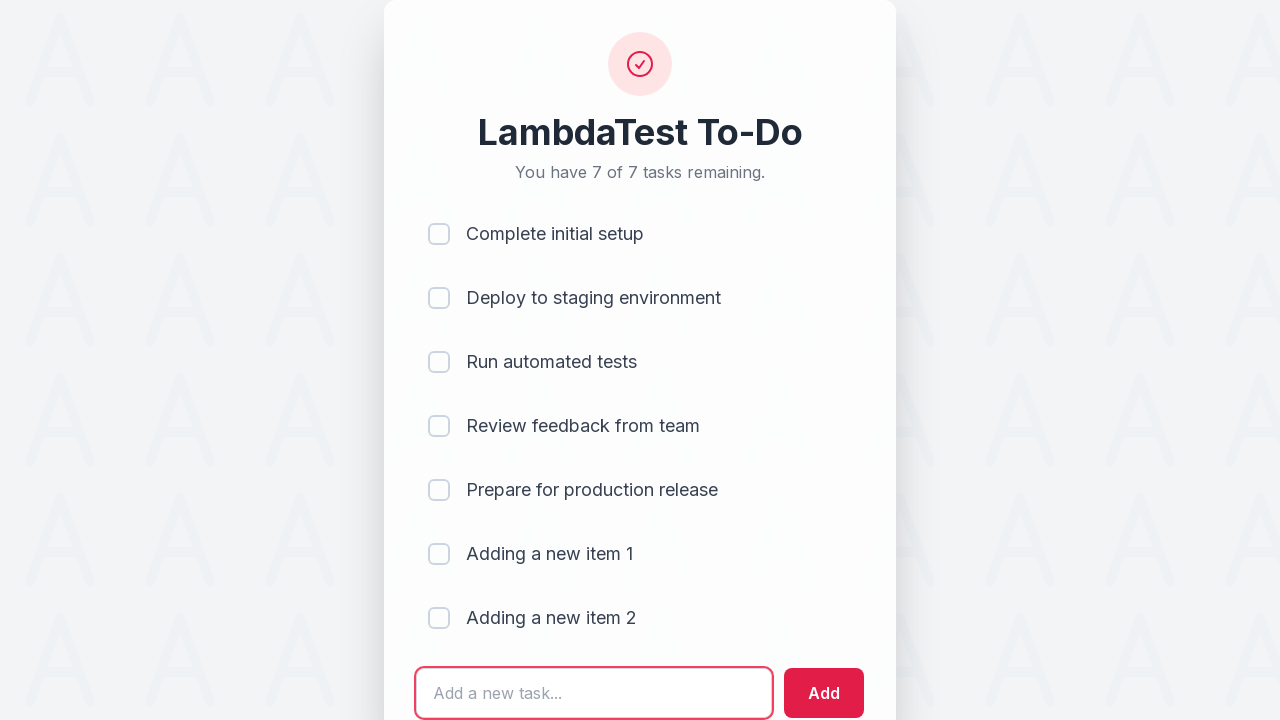

Clicked todo text input field for item 3 at (594, 693) on #sampletodotext
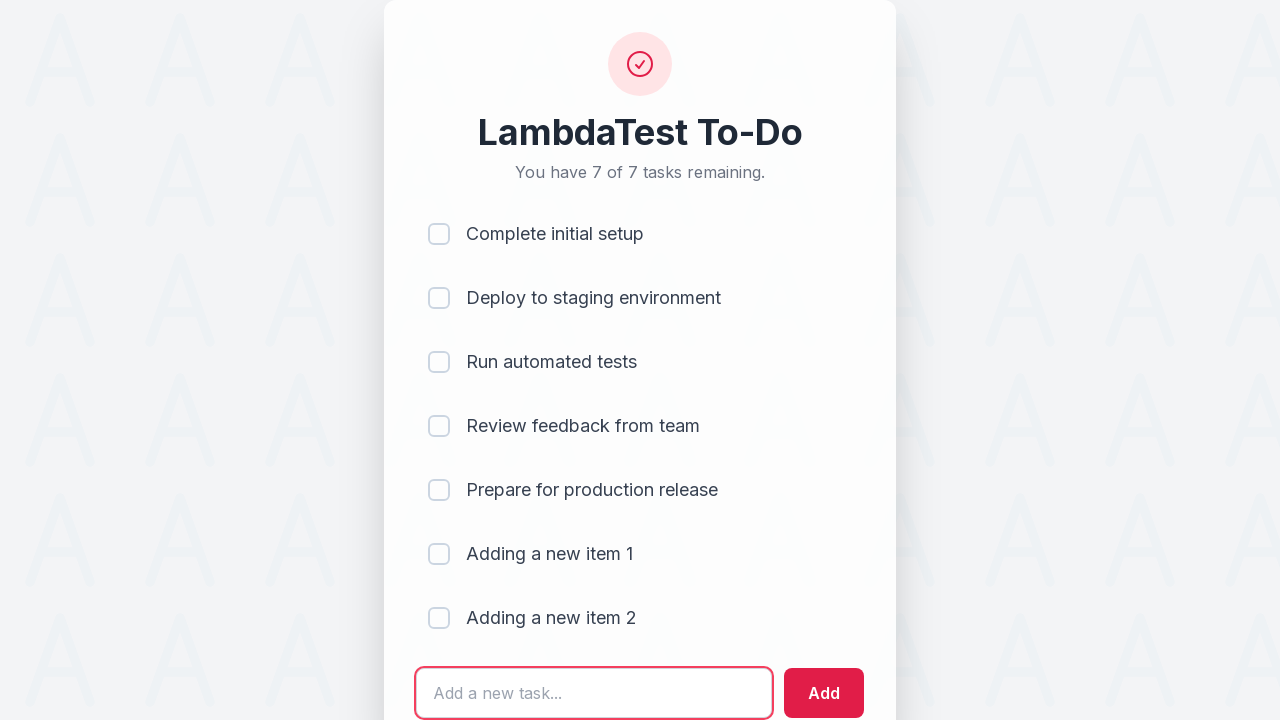

Filled text field with 'Adding a new item 3' on #sampletodotext
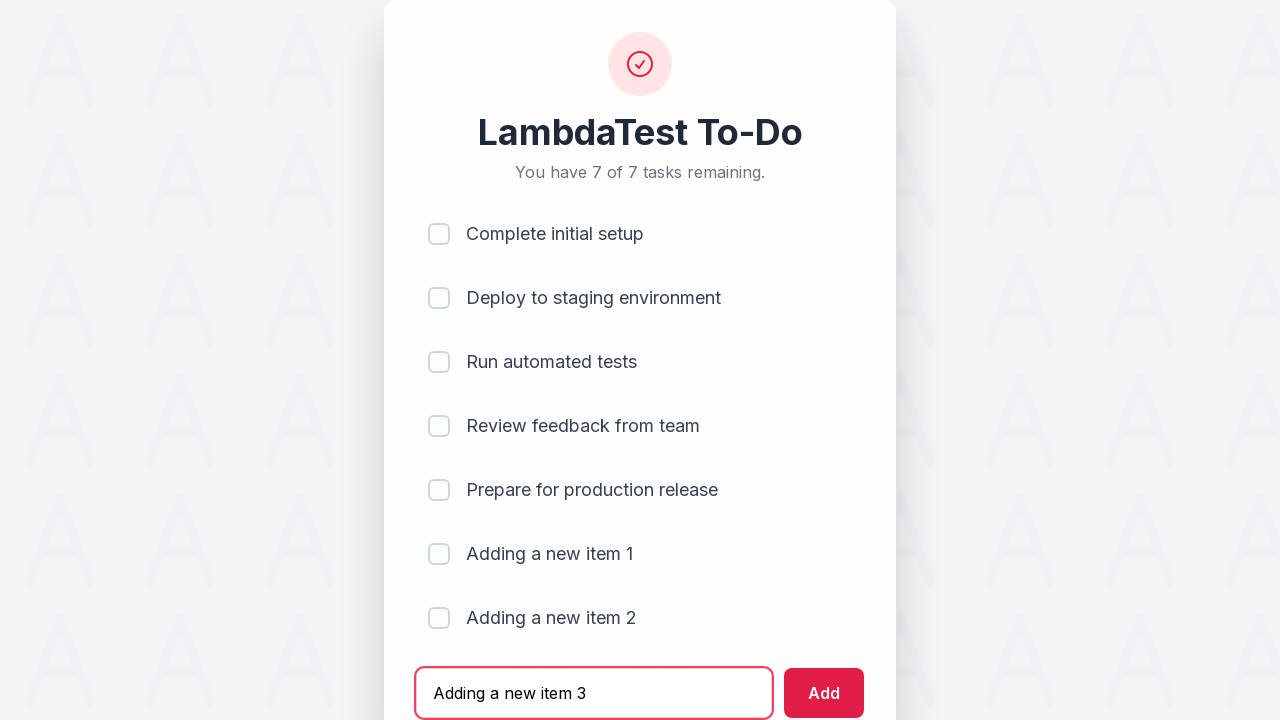

Pressed Enter to add new item 3 to the list on #sampletodotext
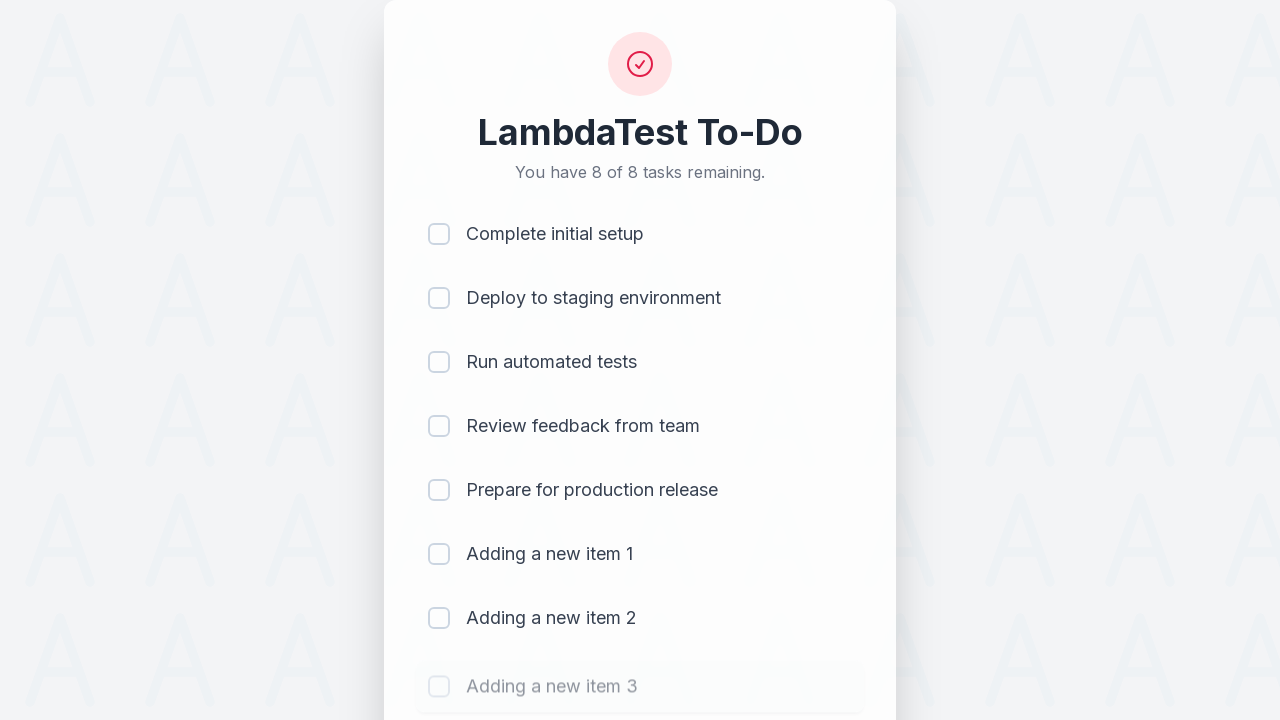

Waited for item 3 to be added to the list
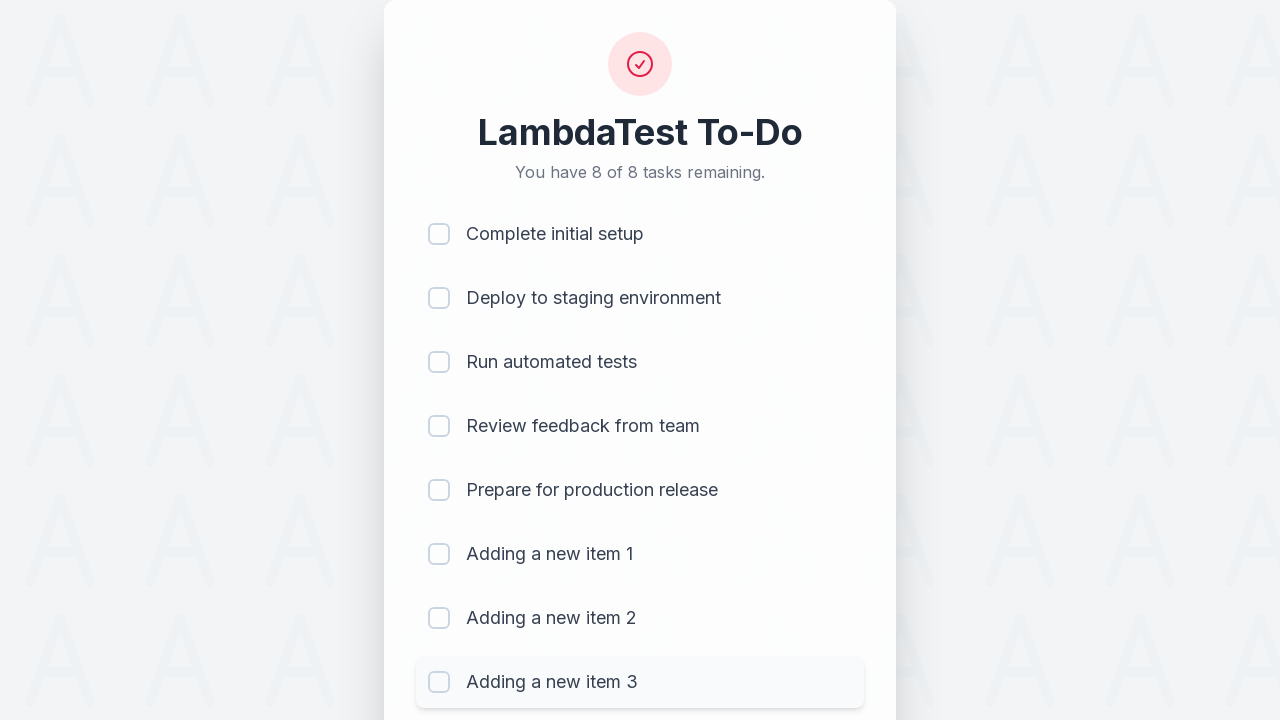

Clicked todo text input field for item 4 at (594, 663) on #sampletodotext
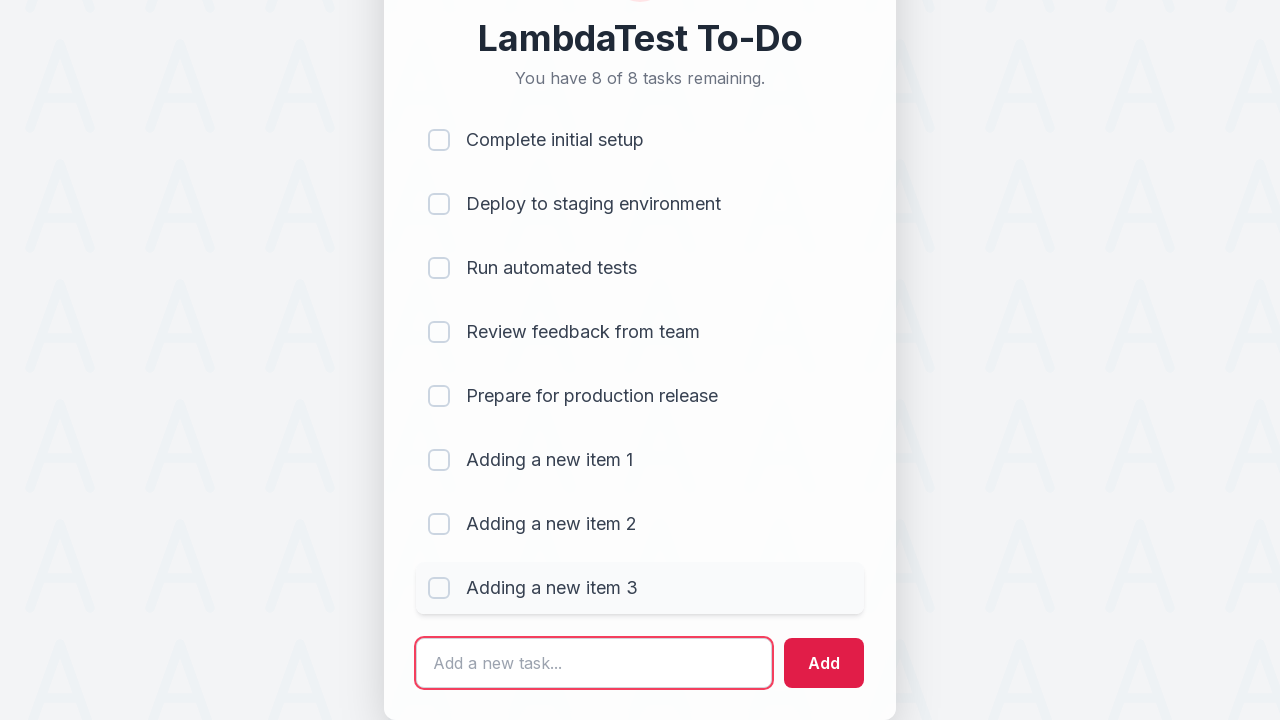

Filled text field with 'Adding a new item 4' on #sampletodotext
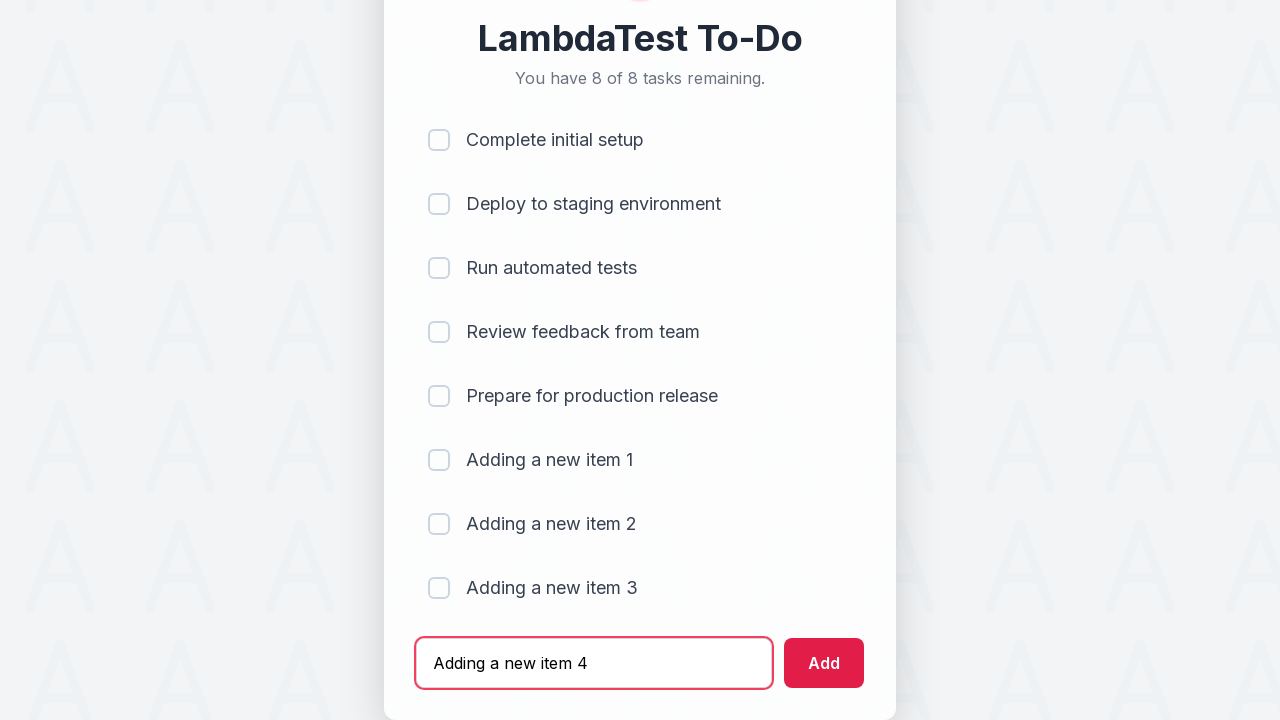

Pressed Enter to add new item 4 to the list on #sampletodotext
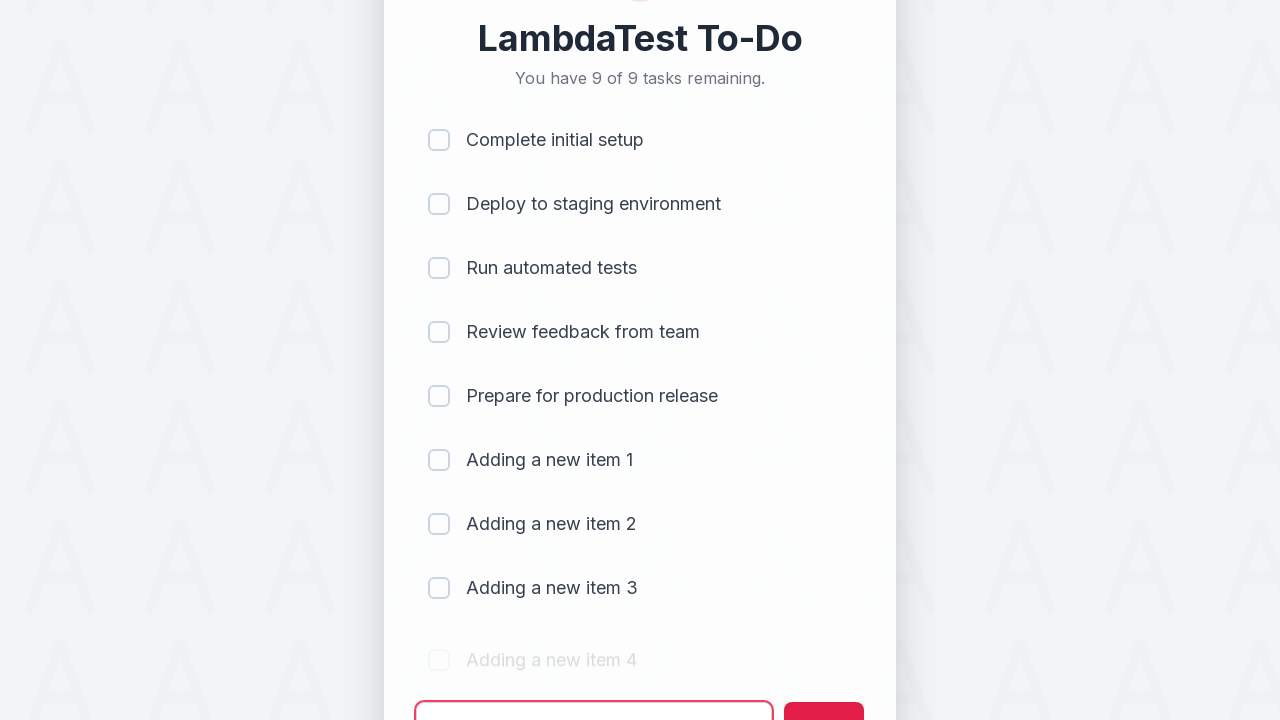

Waited for item 4 to be added to the list
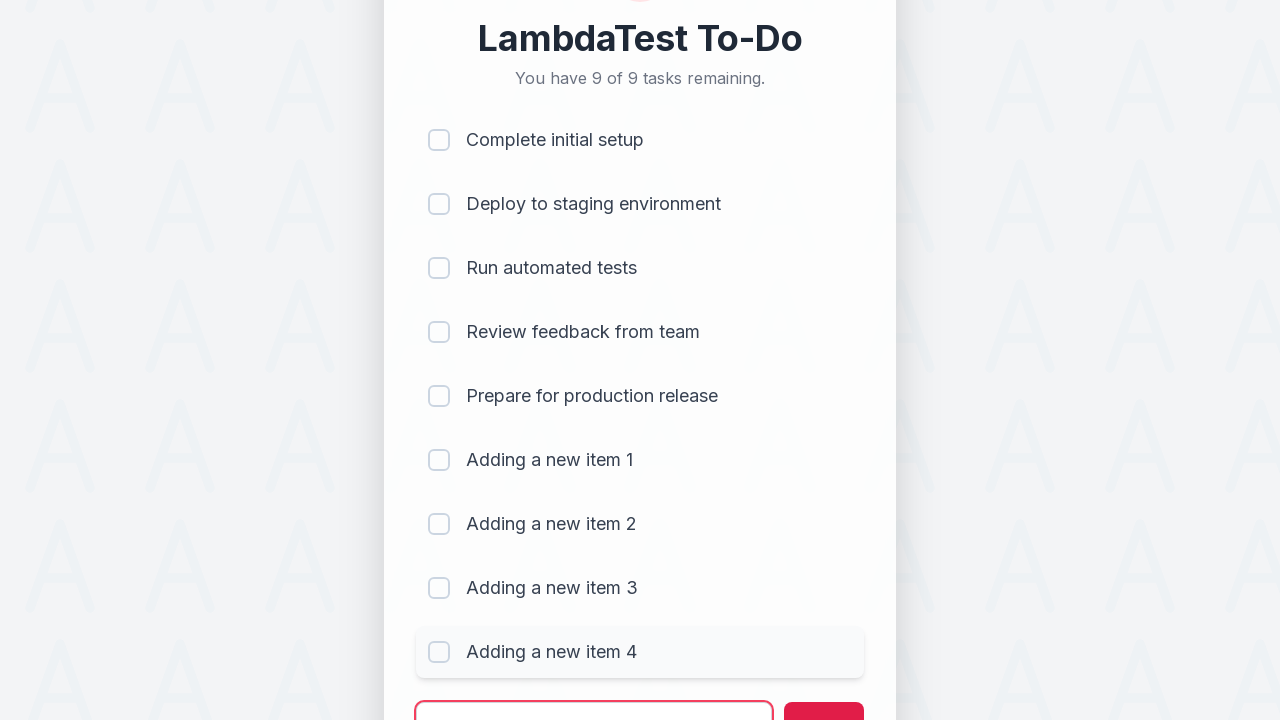

Clicked todo text input field for item 5 at (594, 695) on #sampletodotext
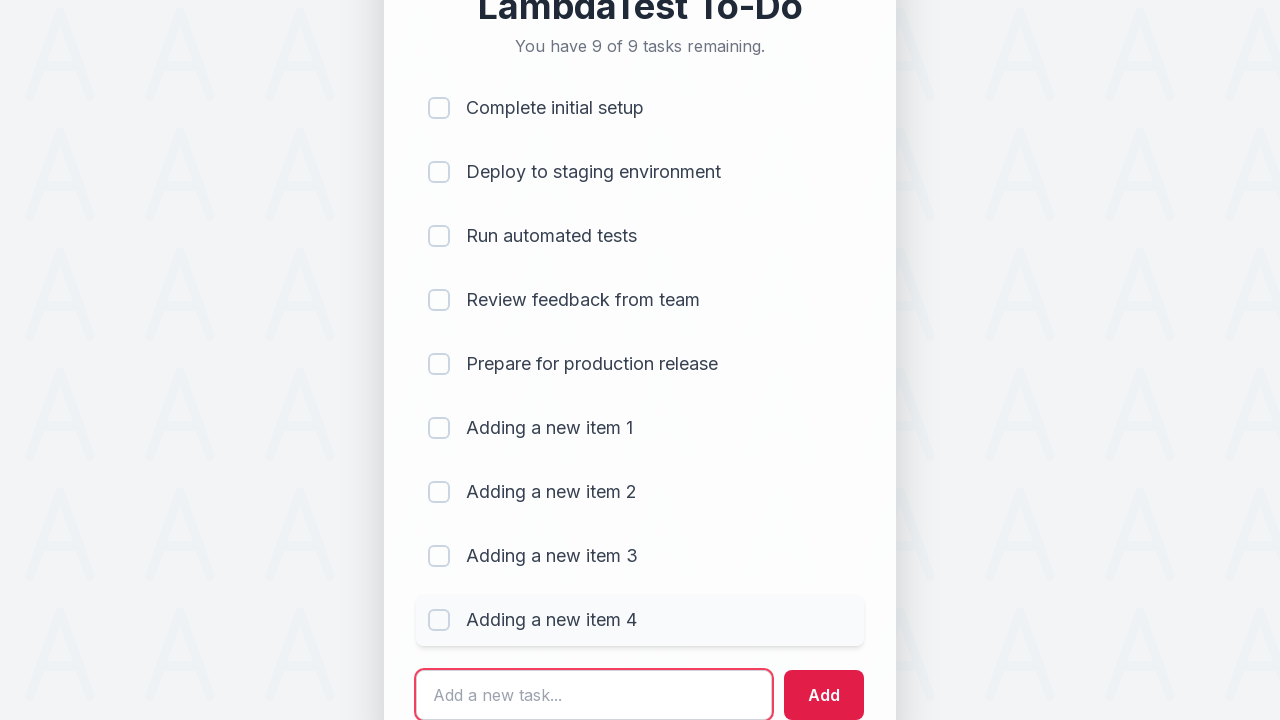

Filled text field with 'Adding a new item 5' on #sampletodotext
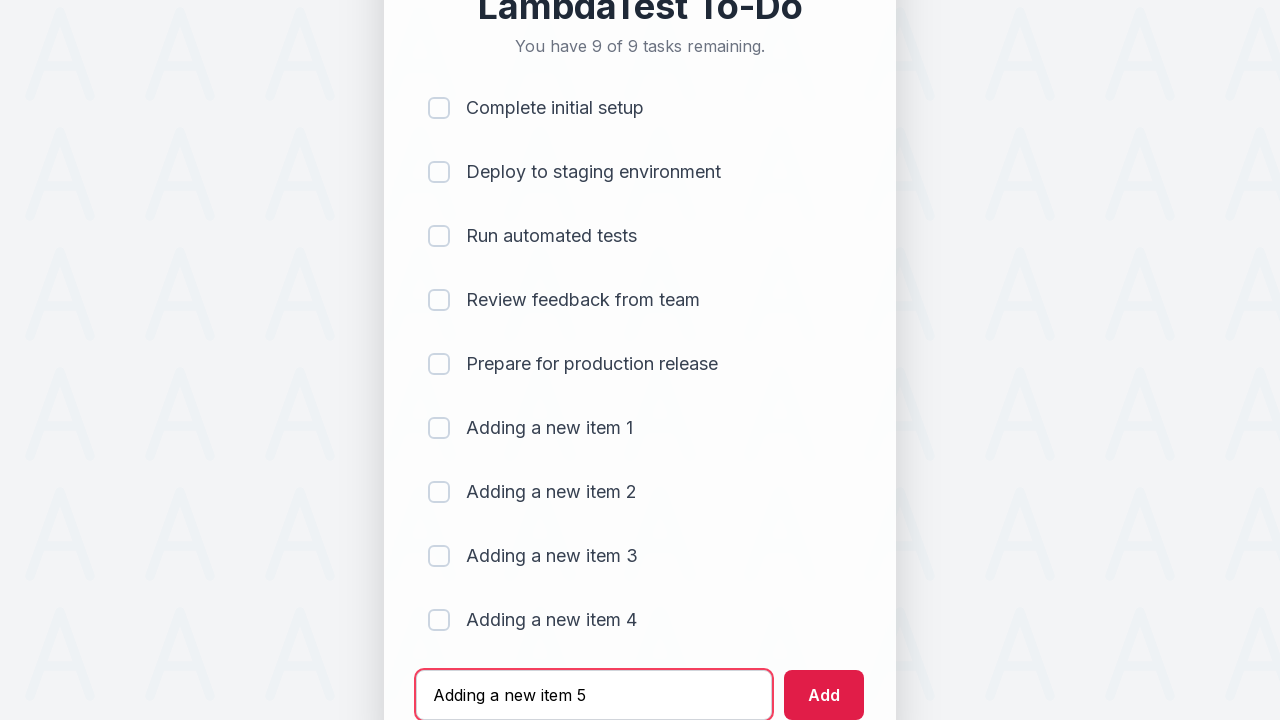

Pressed Enter to add new item 5 to the list on #sampletodotext
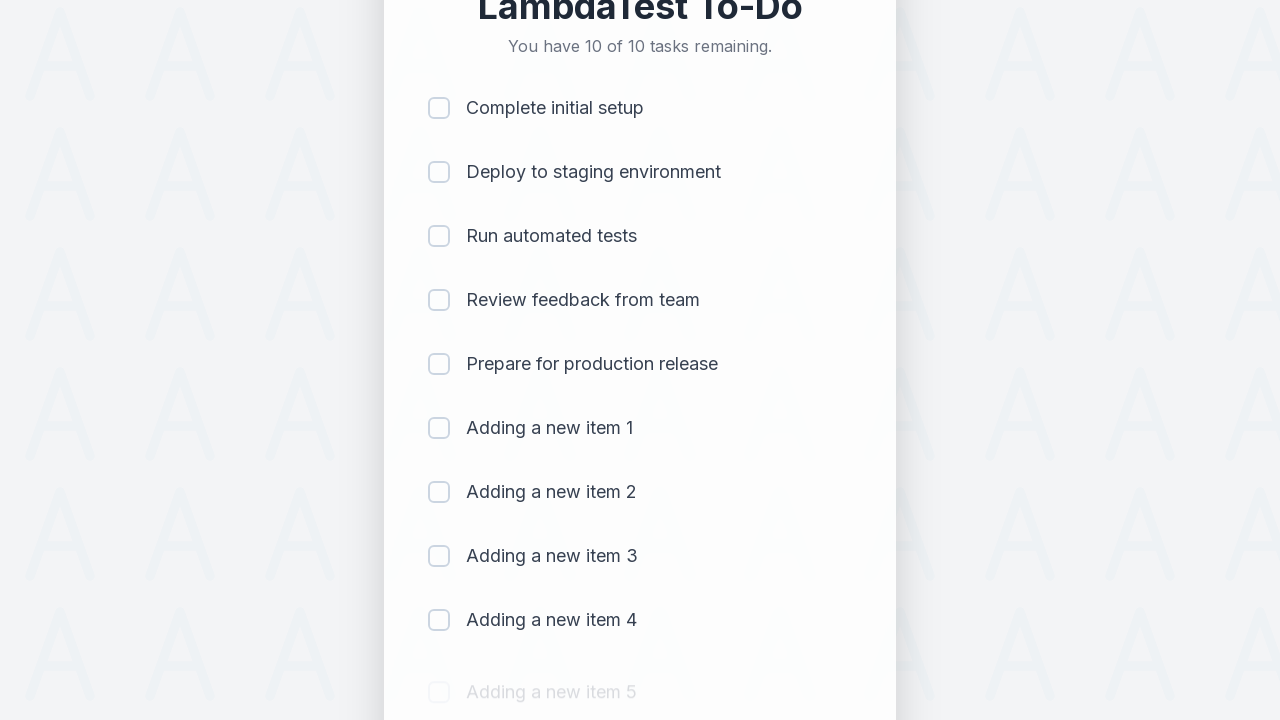

Waited for item 5 to be added to the list
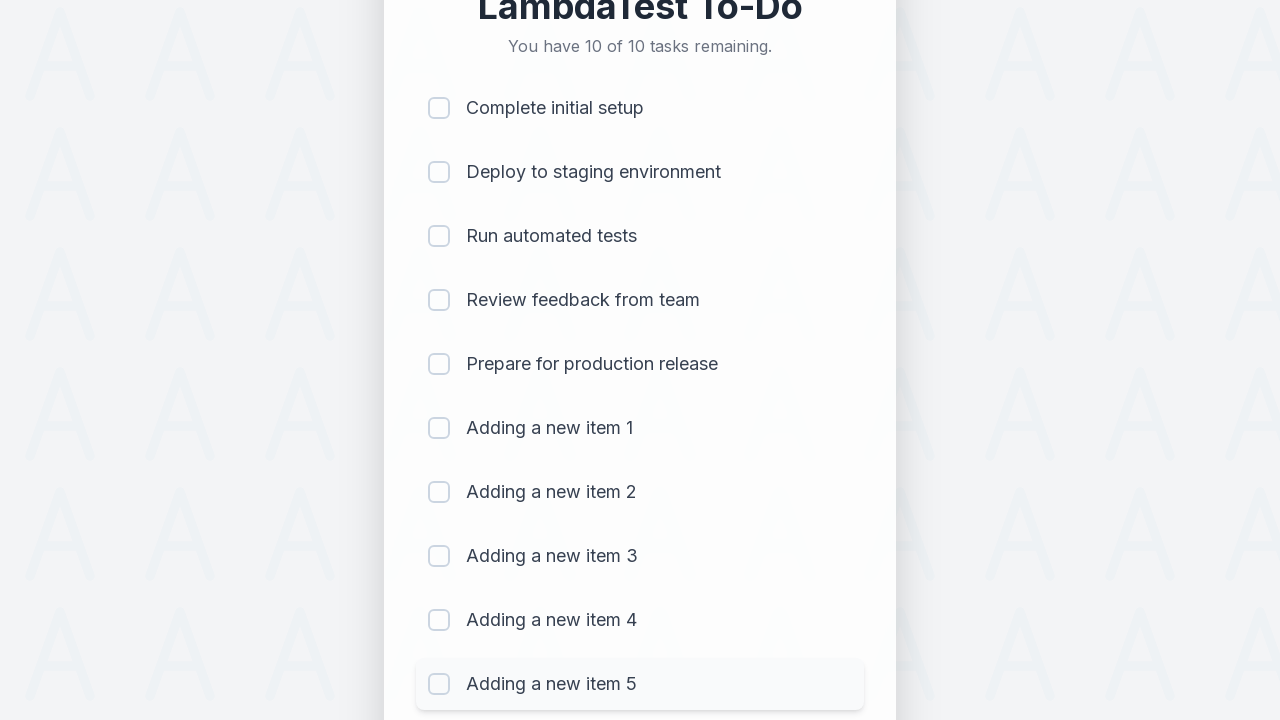

Clicked checkbox for item 1 to mark as completed at (439, 108) on (//input[@type='checkbox'])[1]
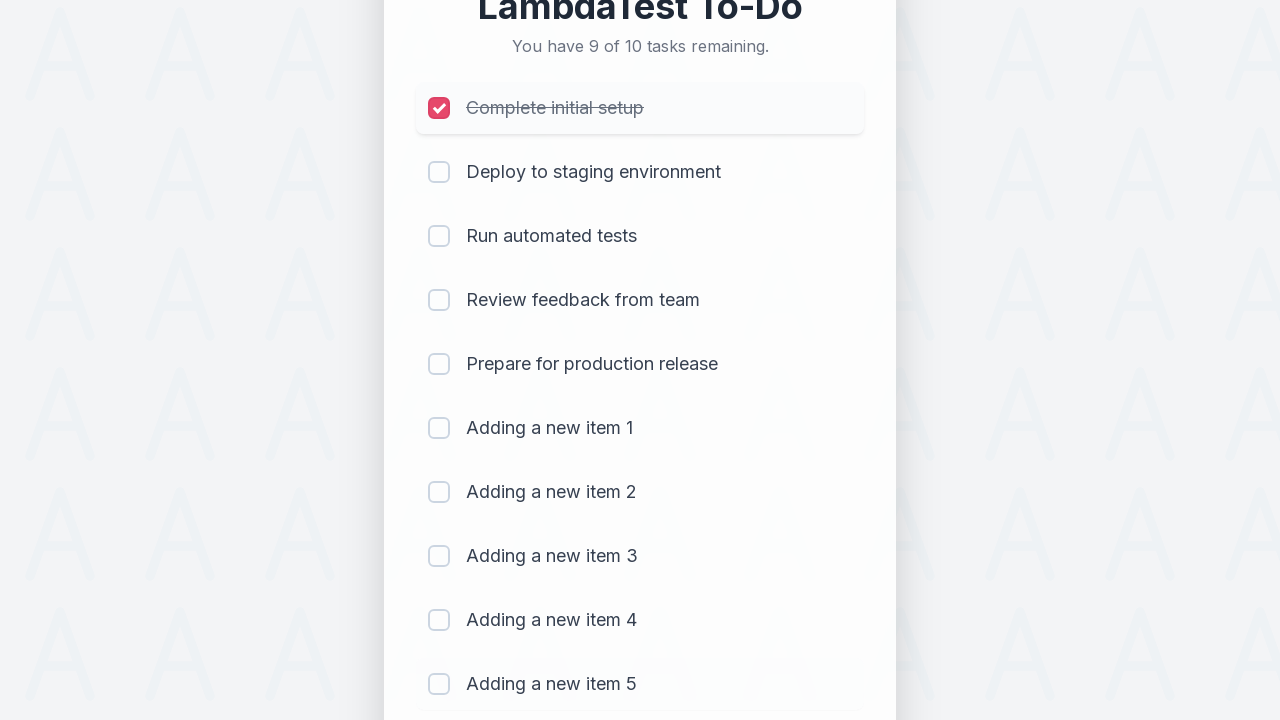

Waited for item 1 completion animation
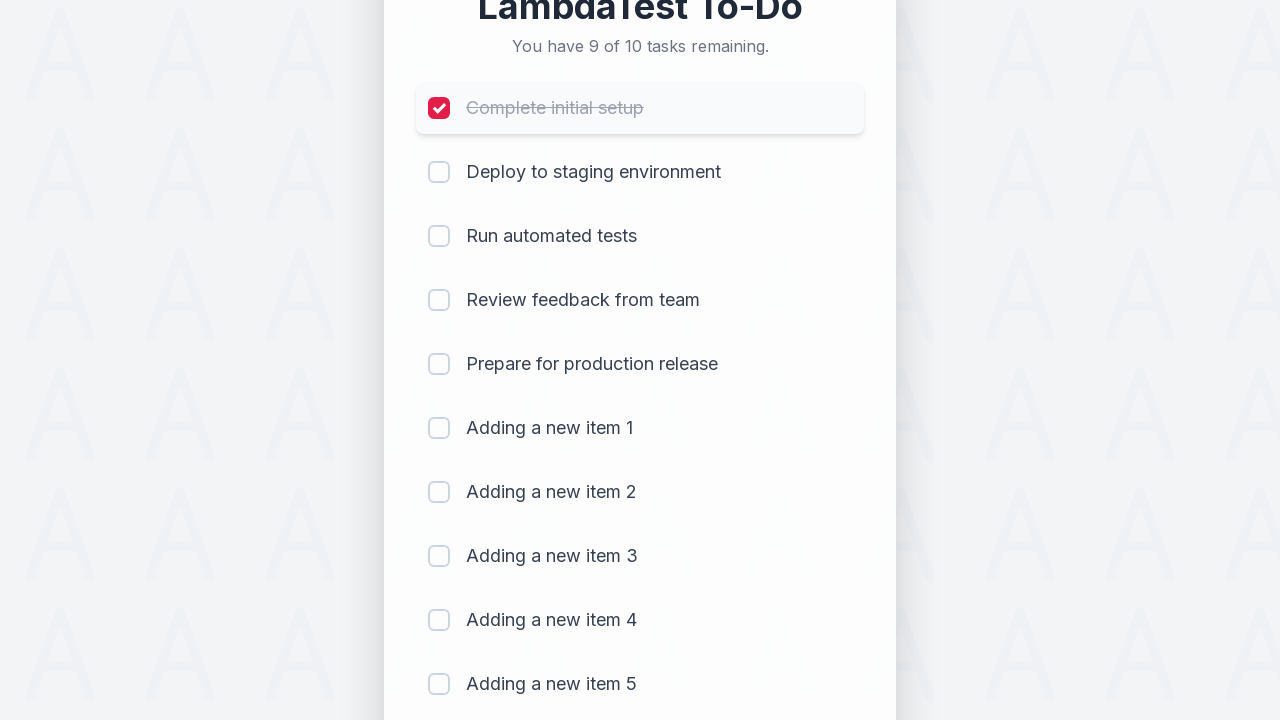

Clicked checkbox for item 2 to mark as completed at (439, 172) on (//input[@type='checkbox'])[2]
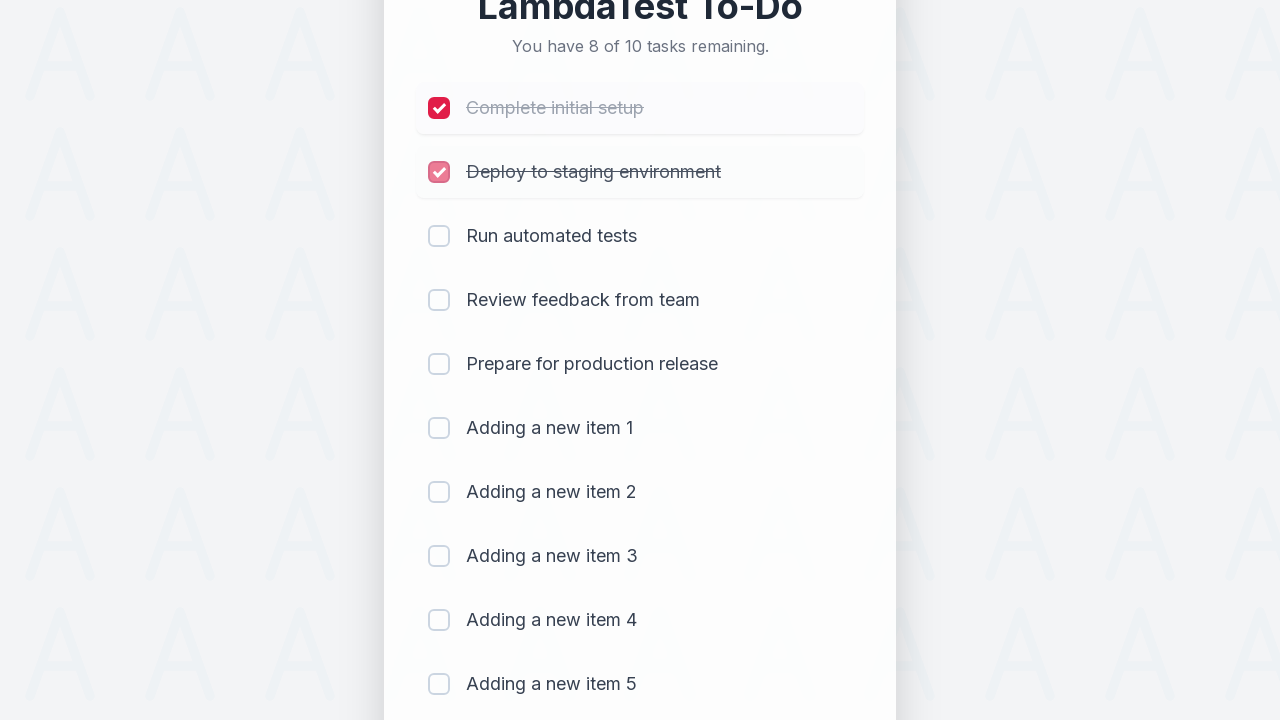

Waited for item 2 completion animation
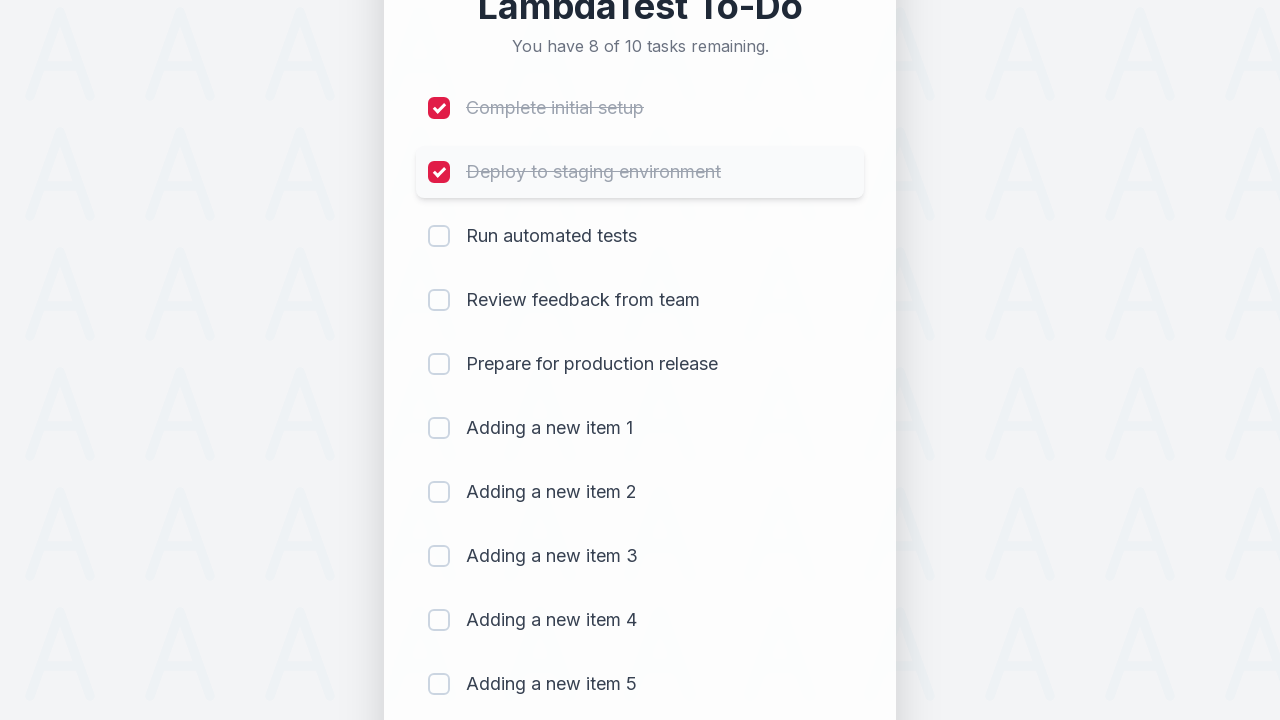

Clicked checkbox for item 3 to mark as completed at (439, 236) on (//input[@type='checkbox'])[3]
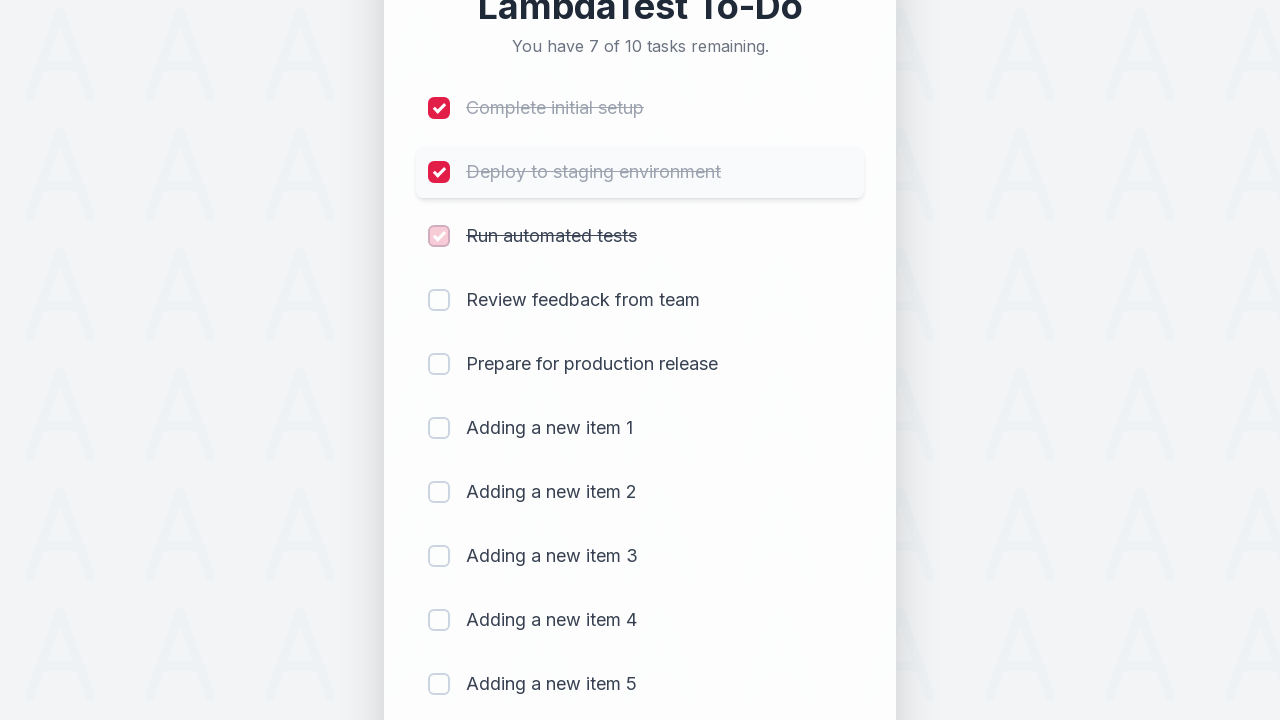

Waited for item 3 completion animation
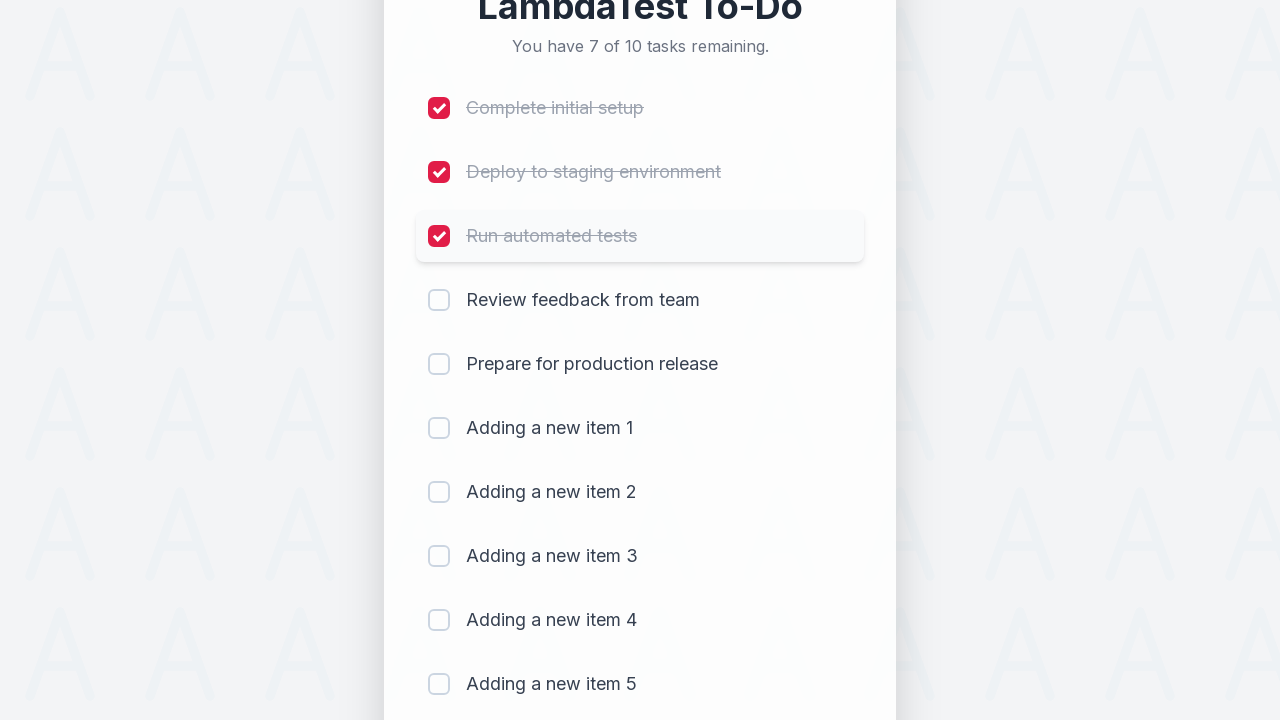

Clicked checkbox for item 4 to mark as completed at (439, 300) on (//input[@type='checkbox'])[4]
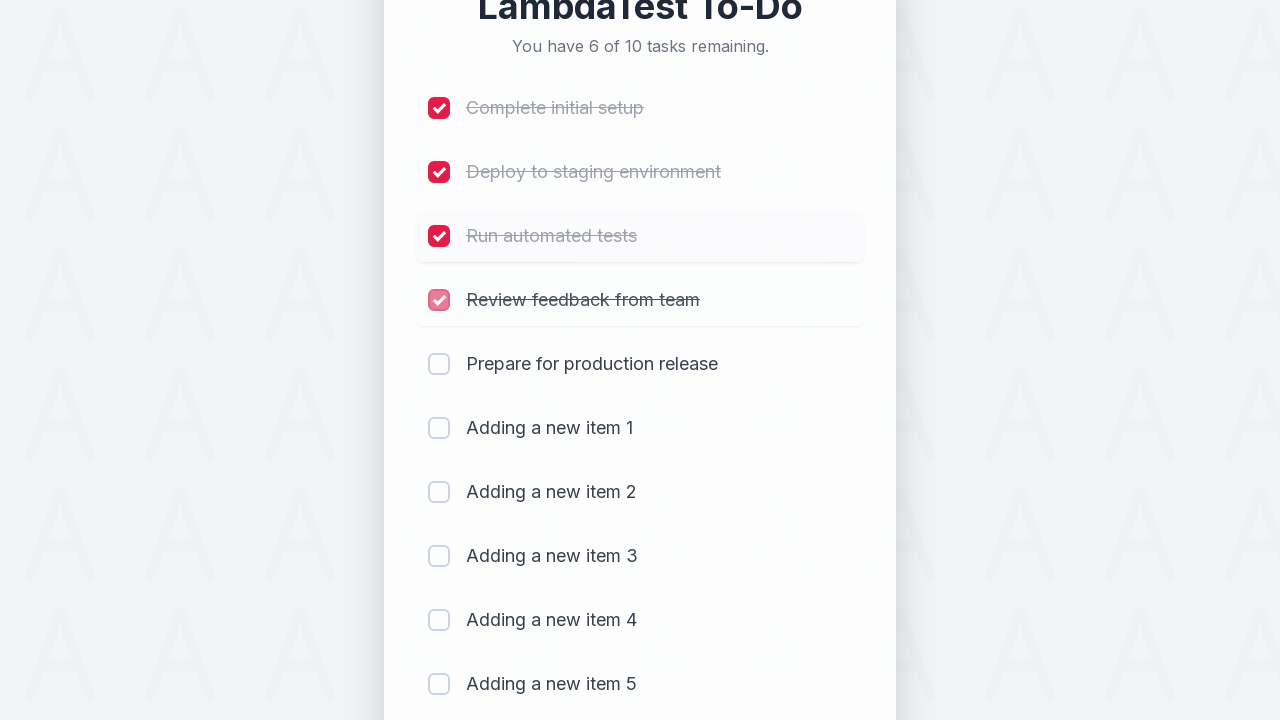

Waited for item 4 completion animation
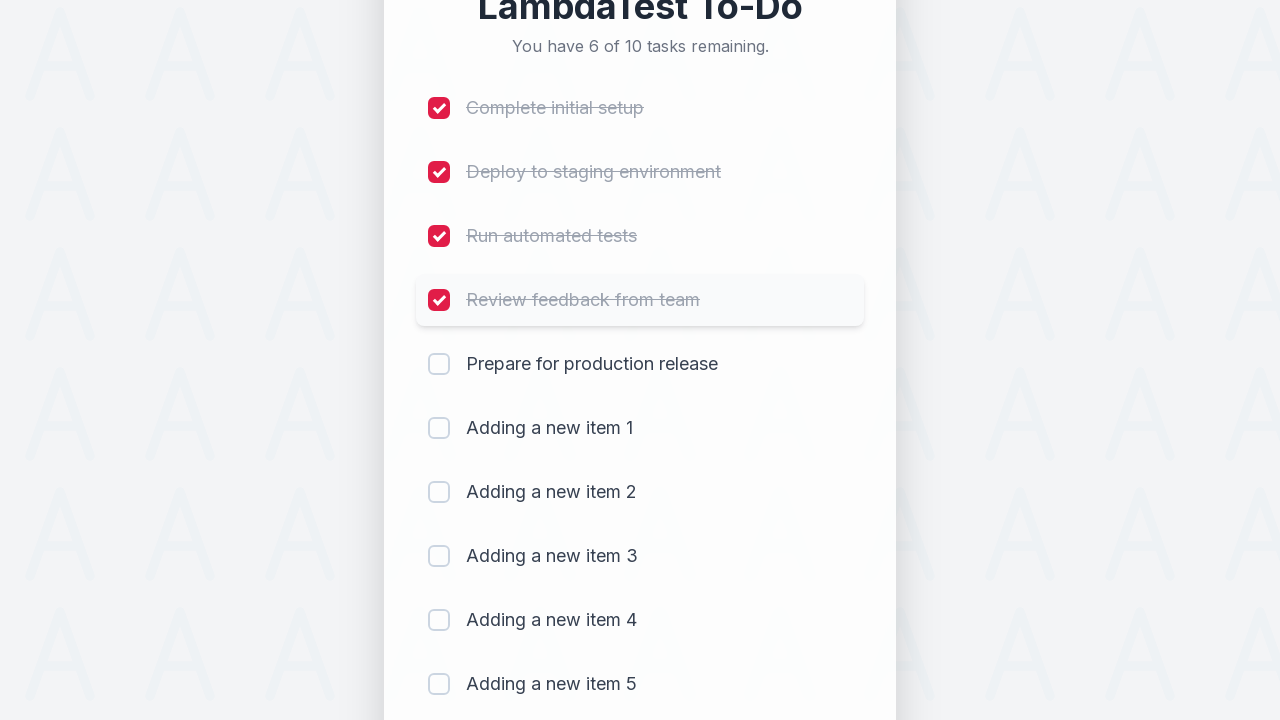

Clicked checkbox for item 5 to mark as completed at (439, 364) on (//input[@type='checkbox'])[5]
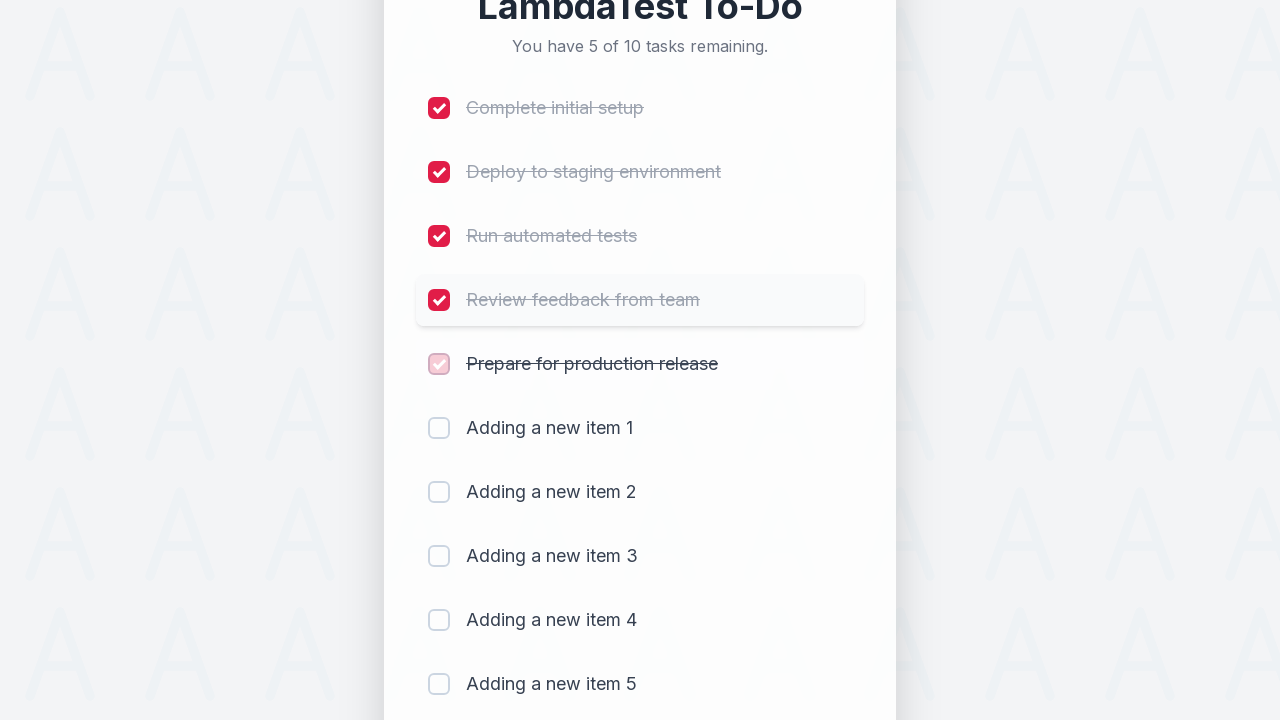

Waited for item 5 completion animation
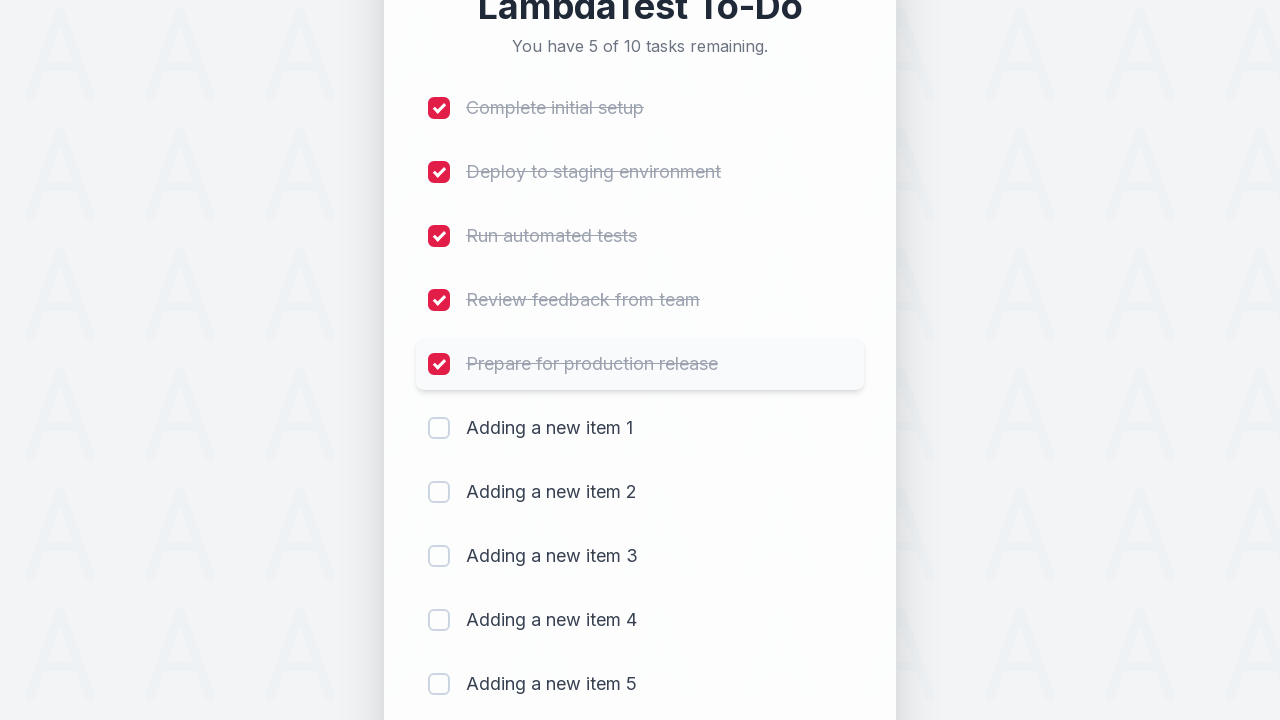

Clicked checkbox for item 6 to mark as completed at (439, 428) on (//input[@type='checkbox'])[6]
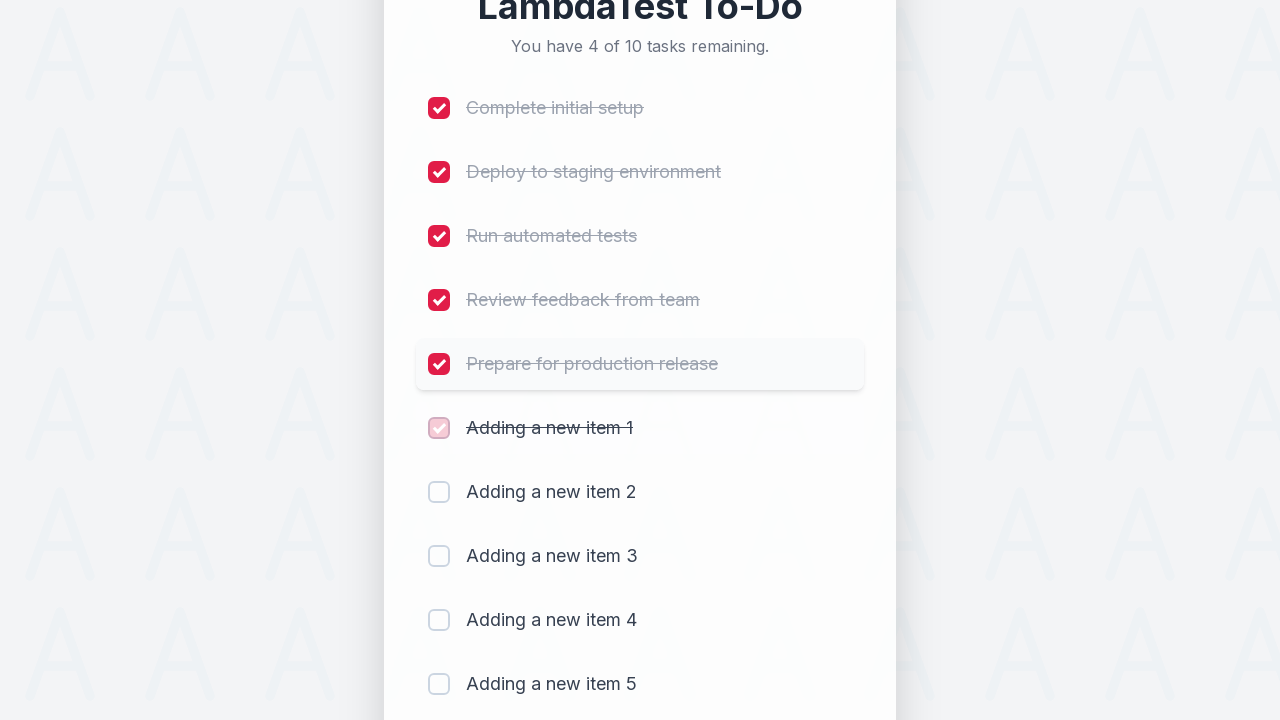

Waited for item 6 completion animation
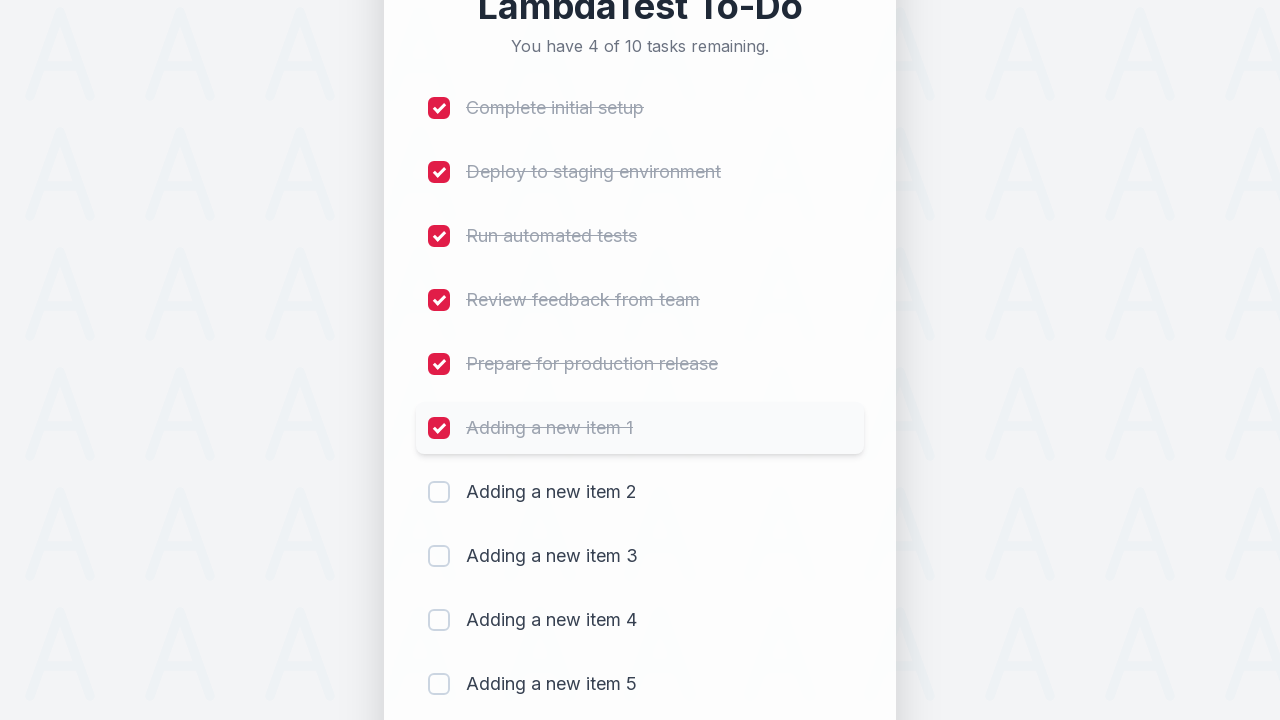

Clicked checkbox for item 7 to mark as completed at (439, 492) on (//input[@type='checkbox'])[7]
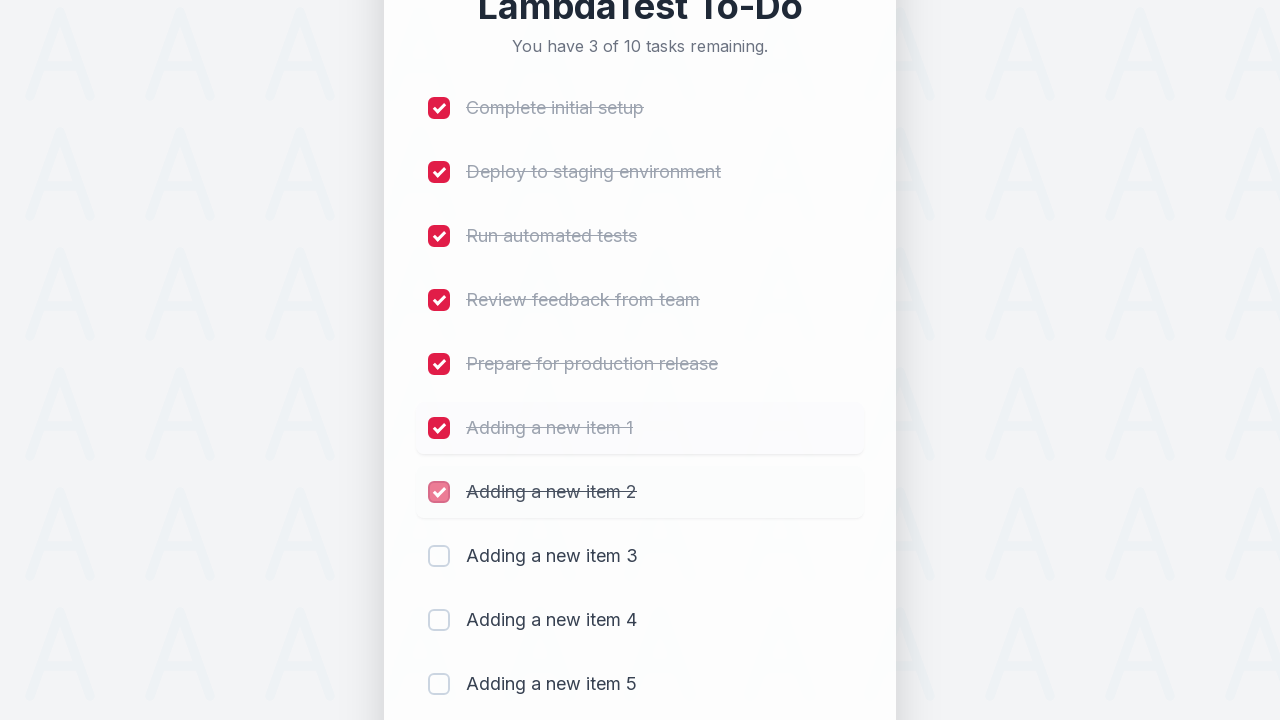

Waited for item 7 completion animation
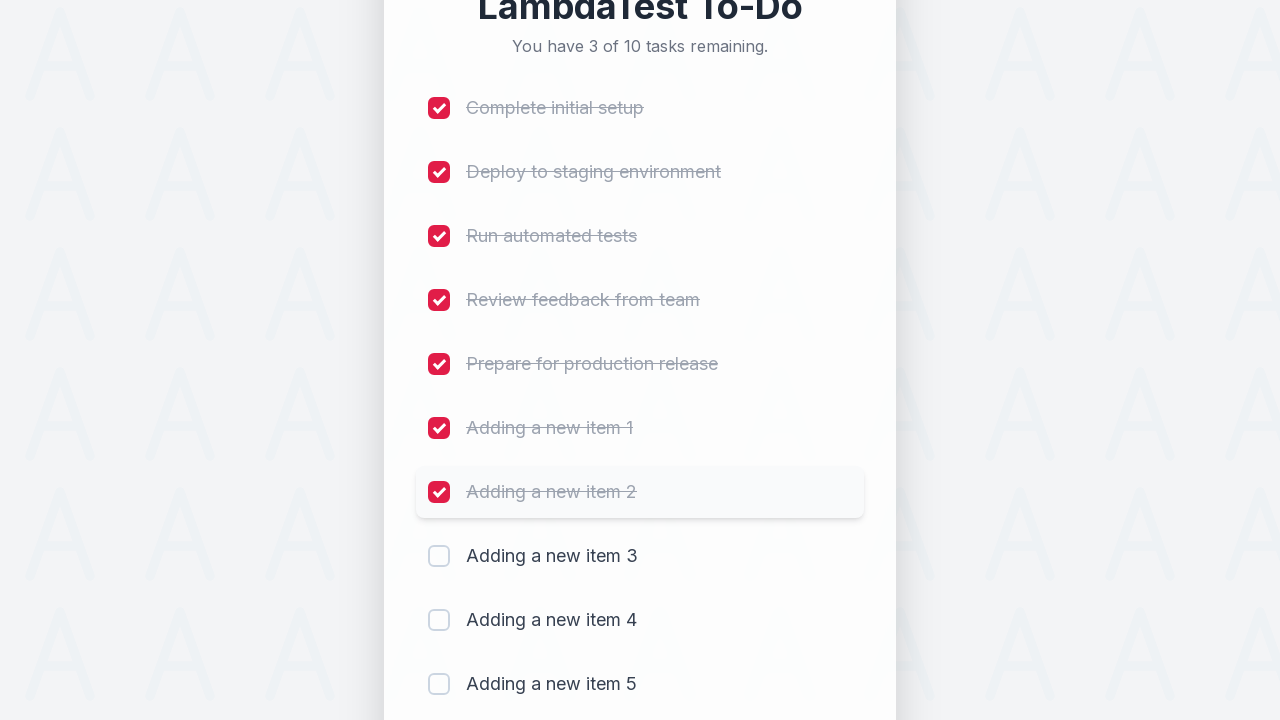

Clicked checkbox for item 8 to mark as completed at (439, 556) on (//input[@type='checkbox'])[8]
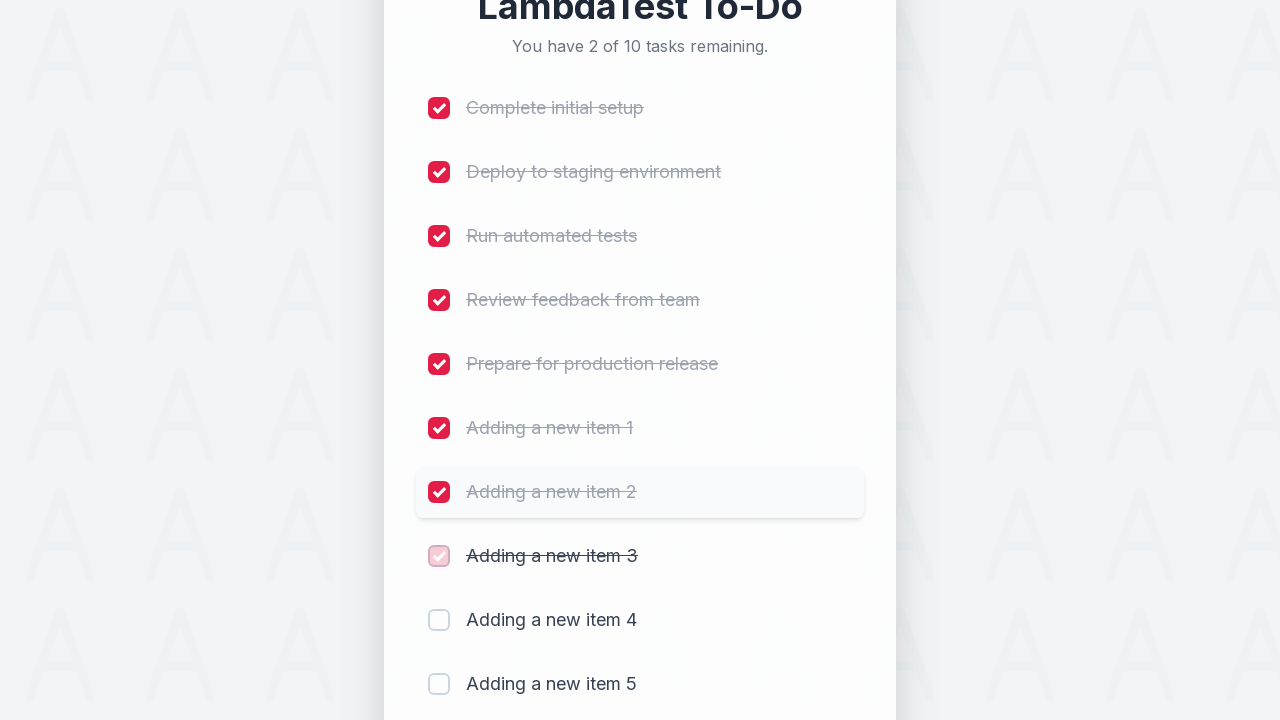

Waited for item 8 completion animation
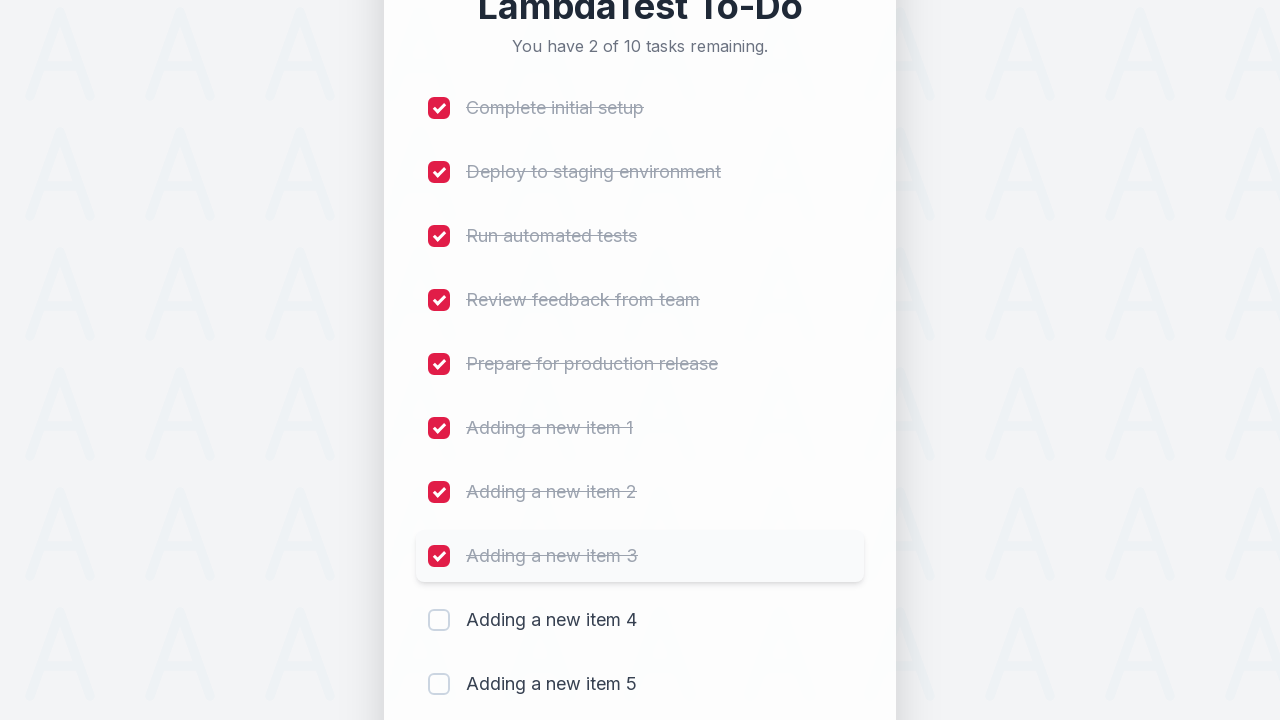

Clicked checkbox for item 9 to mark as completed at (439, 620) on (//input[@type='checkbox'])[9]
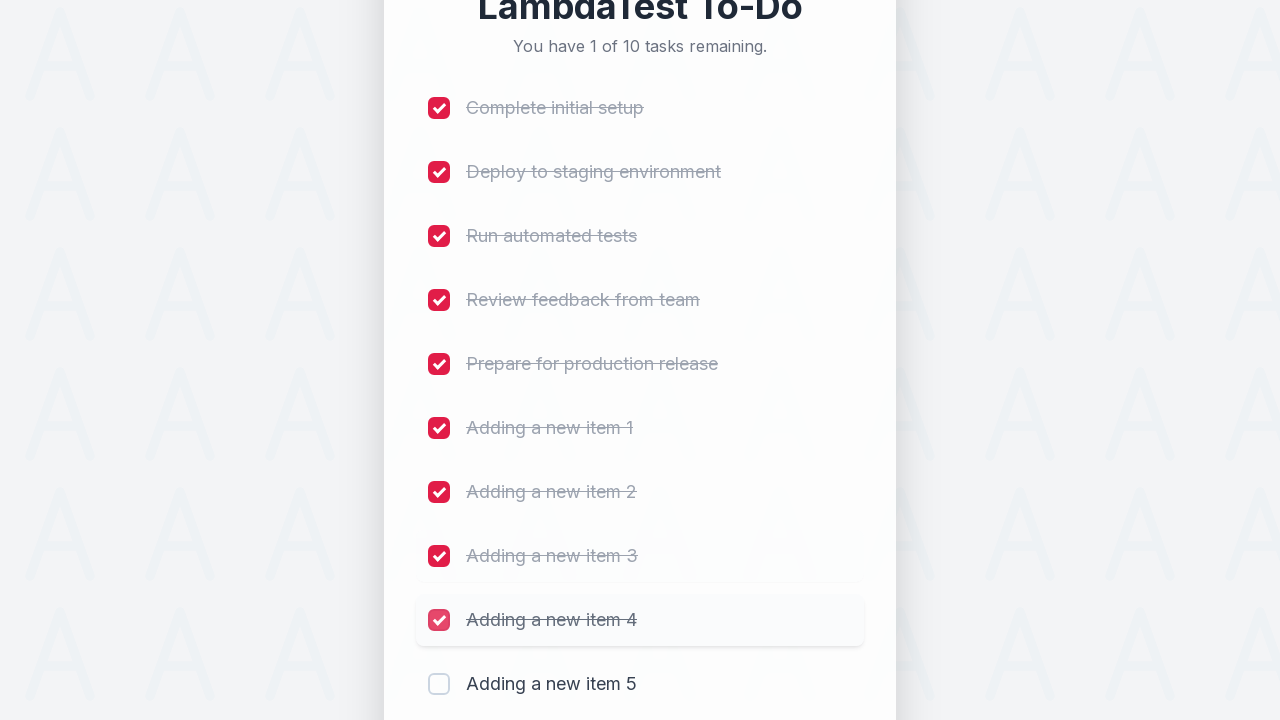

Waited for item 9 completion animation
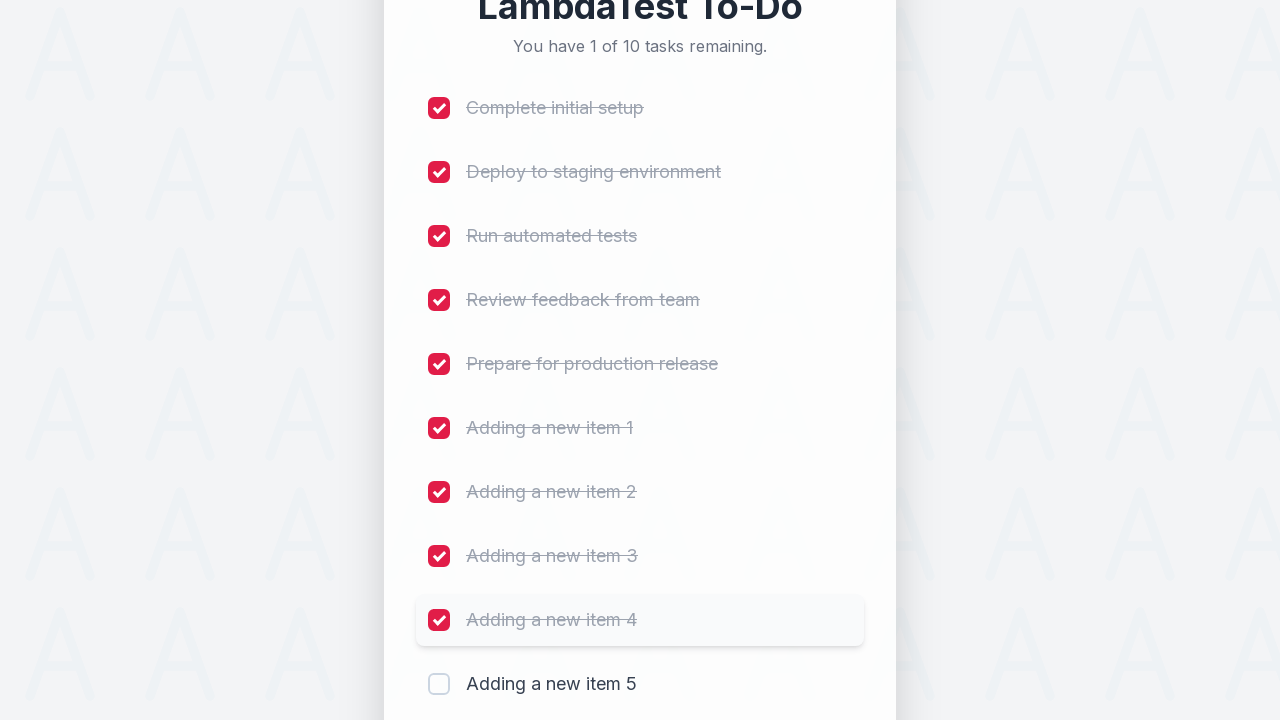

Clicked checkbox for item 10 to mark as completed at (439, 684) on (//input[@type='checkbox'])[10]
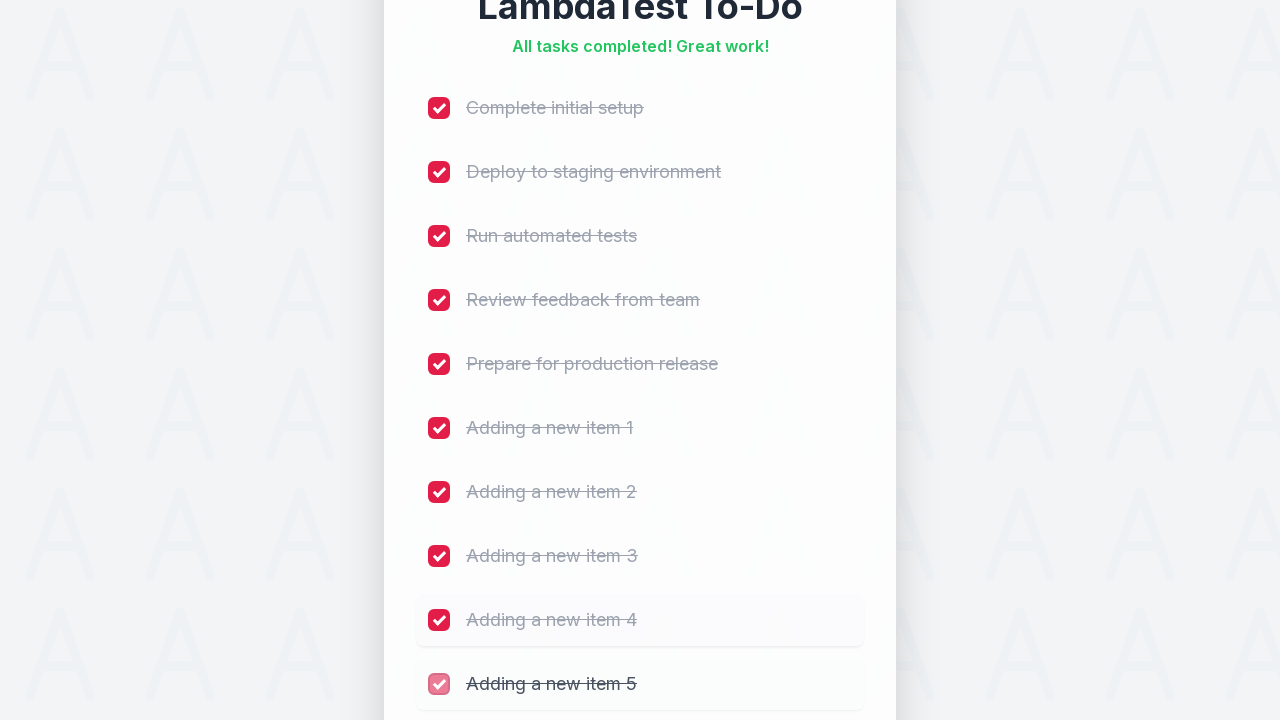

Waited for item 10 completion animation
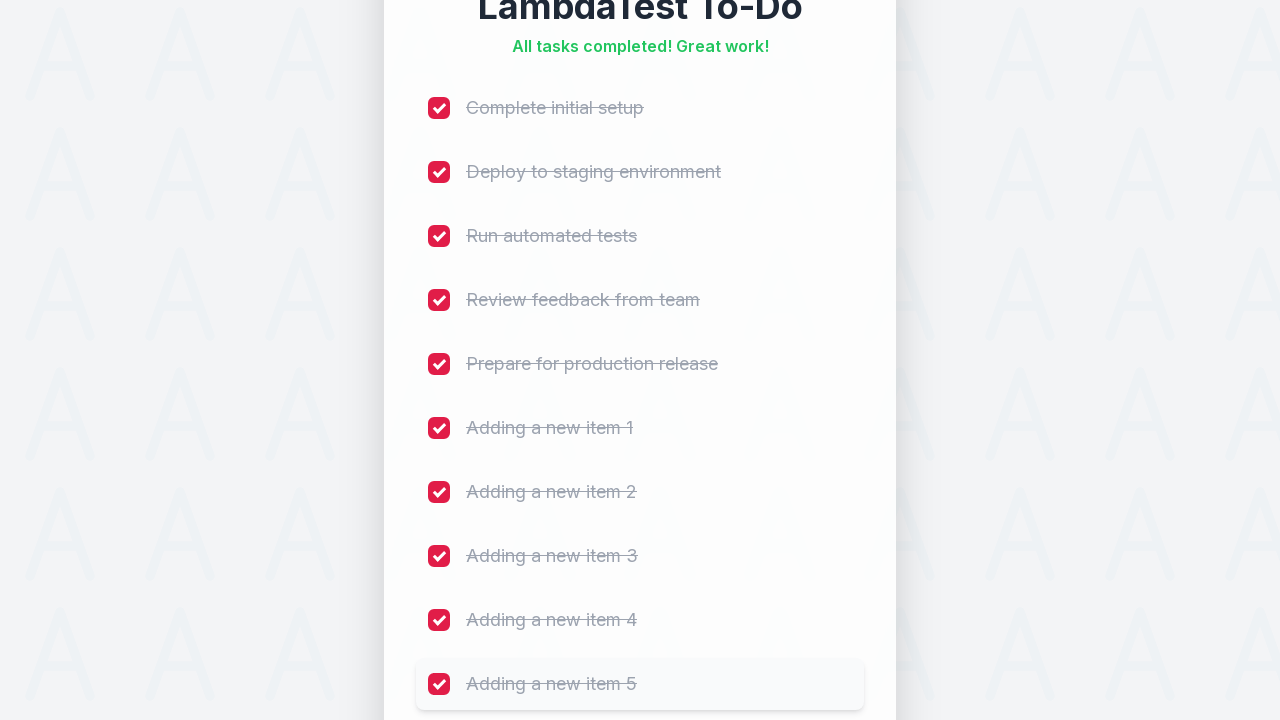

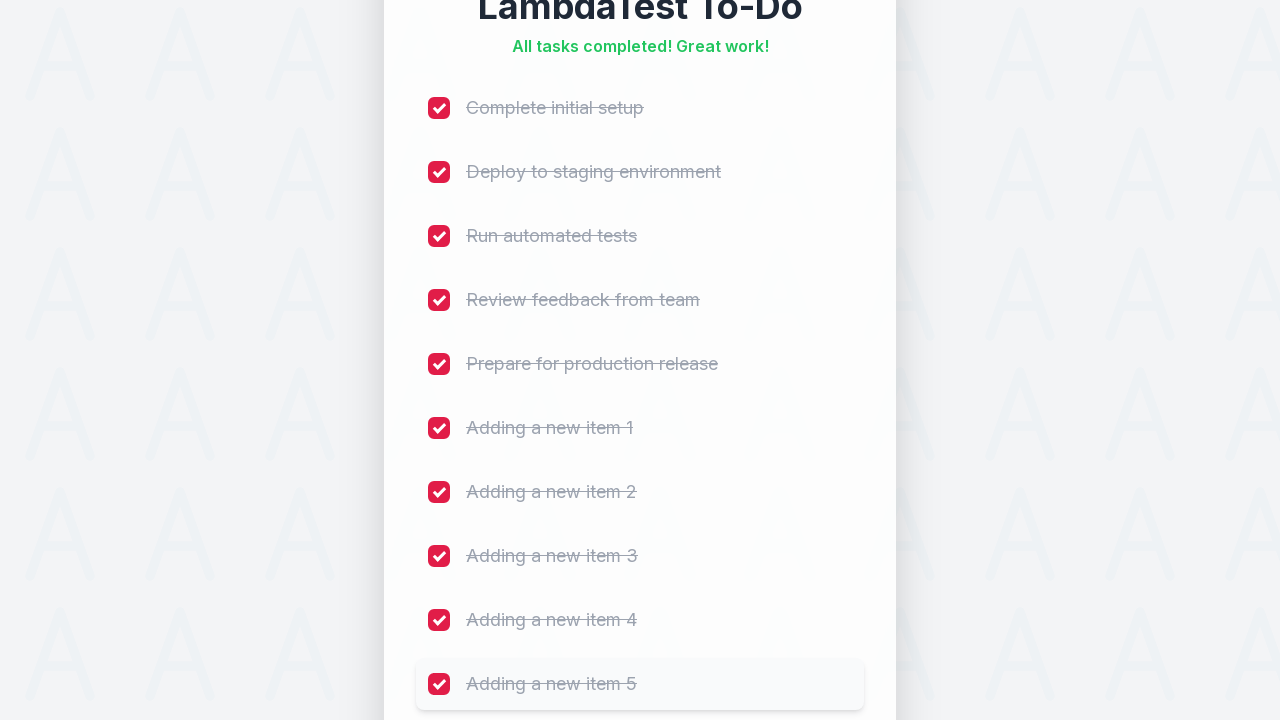